Tests a Todo App by adding 5 new items to the list and then marking all existing items (original 5 plus new 5) as completed, verifying the remaining count updates correctly after each completion.

Starting URL: https://lambdatest.github.io/sample-todo-app/

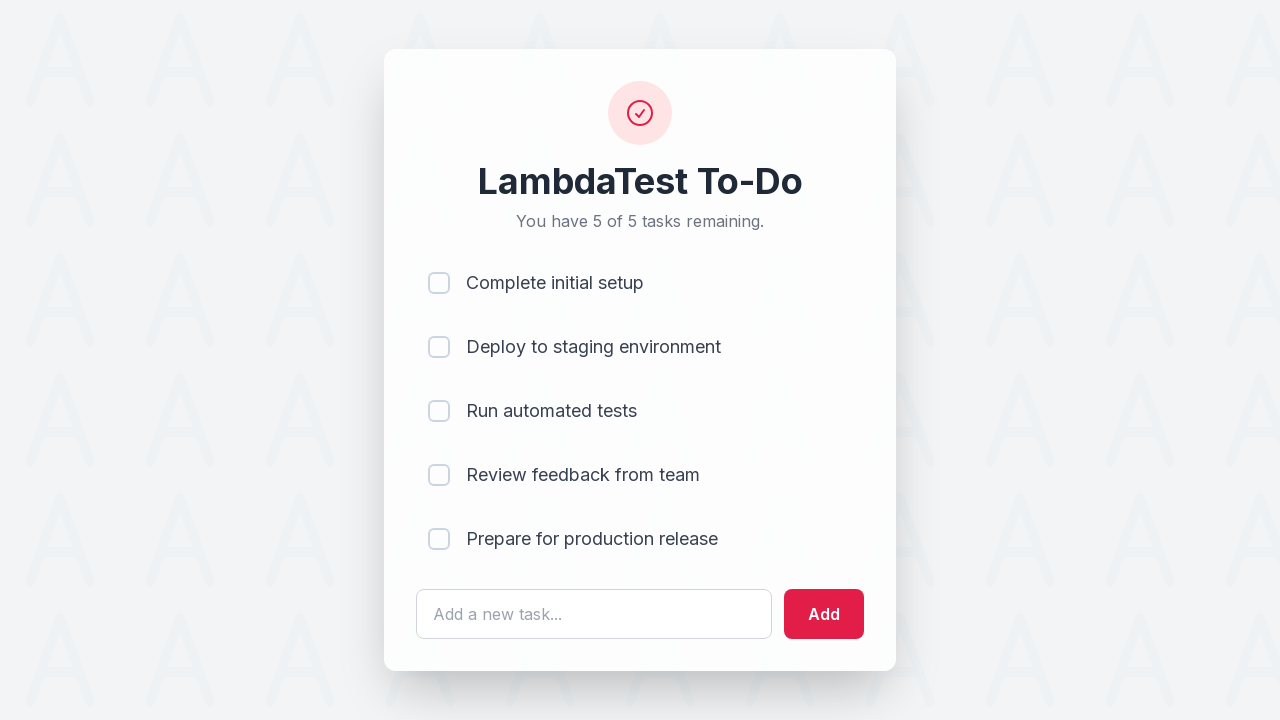

Waited for todo input field to load
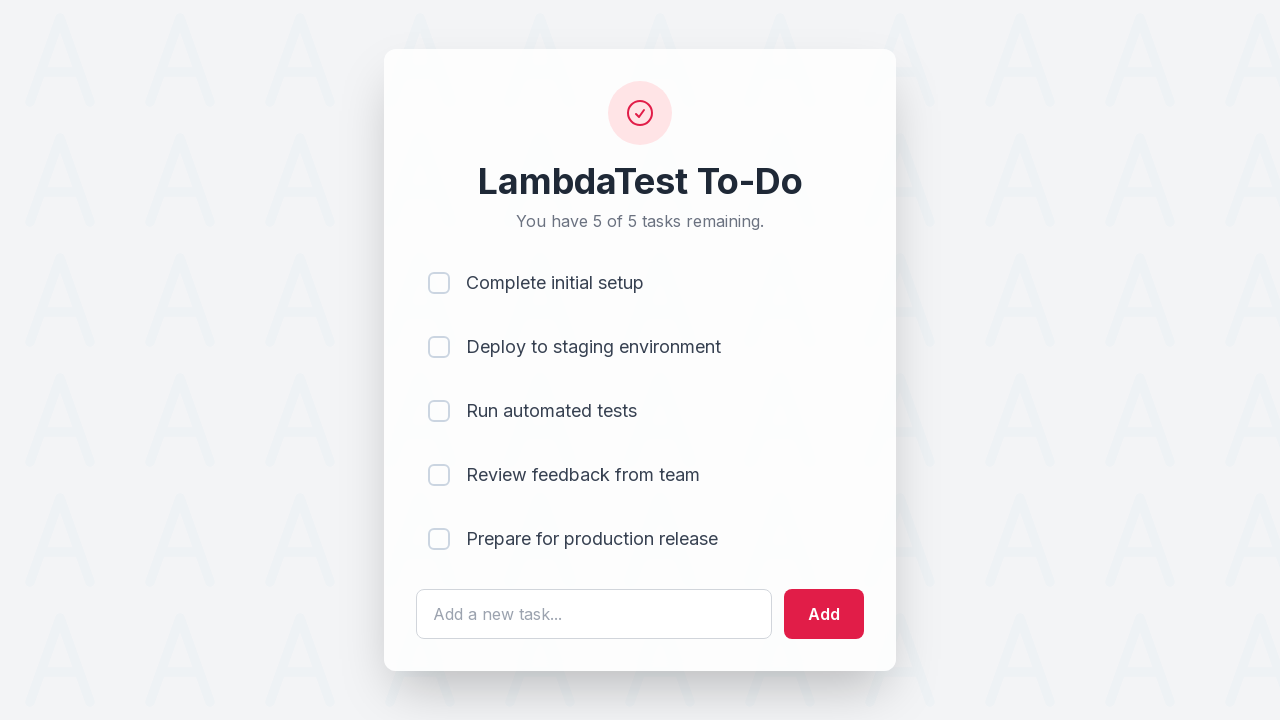

Clicked todo input field to add item 1 at (594, 614) on #sampletodotext
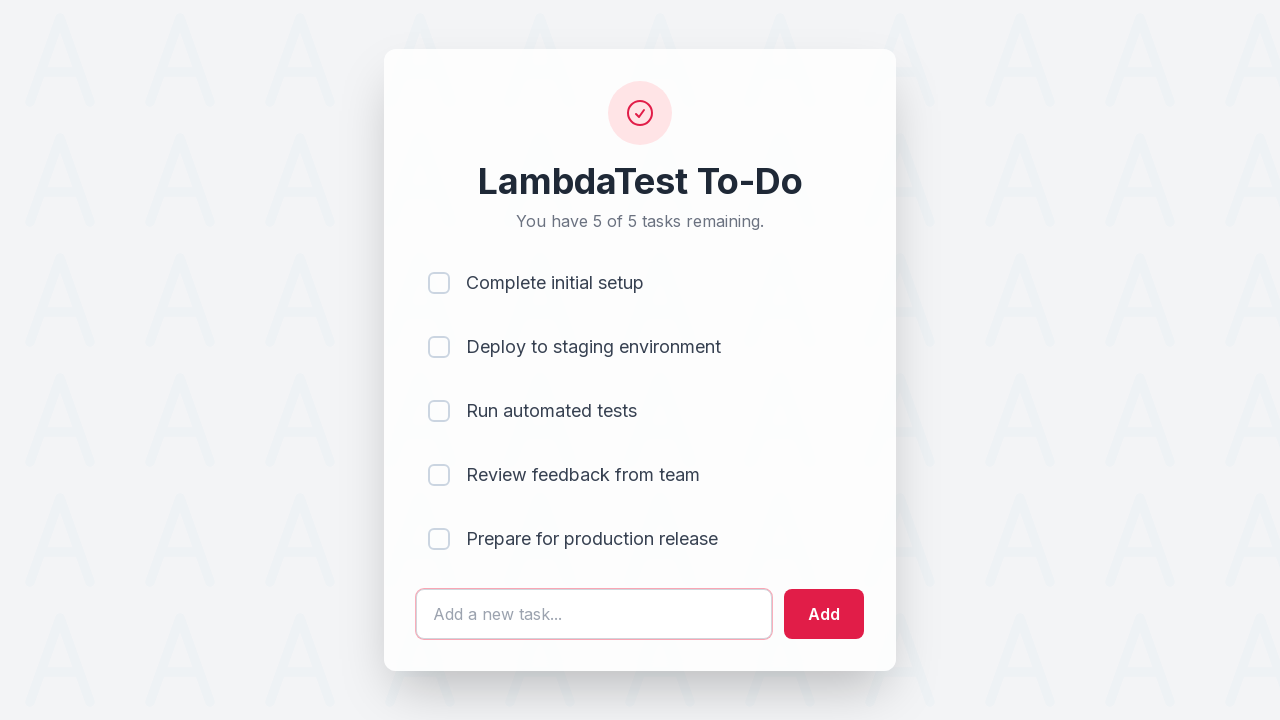

Filled input field with 'Adding a new item 1' on #sampletodotext
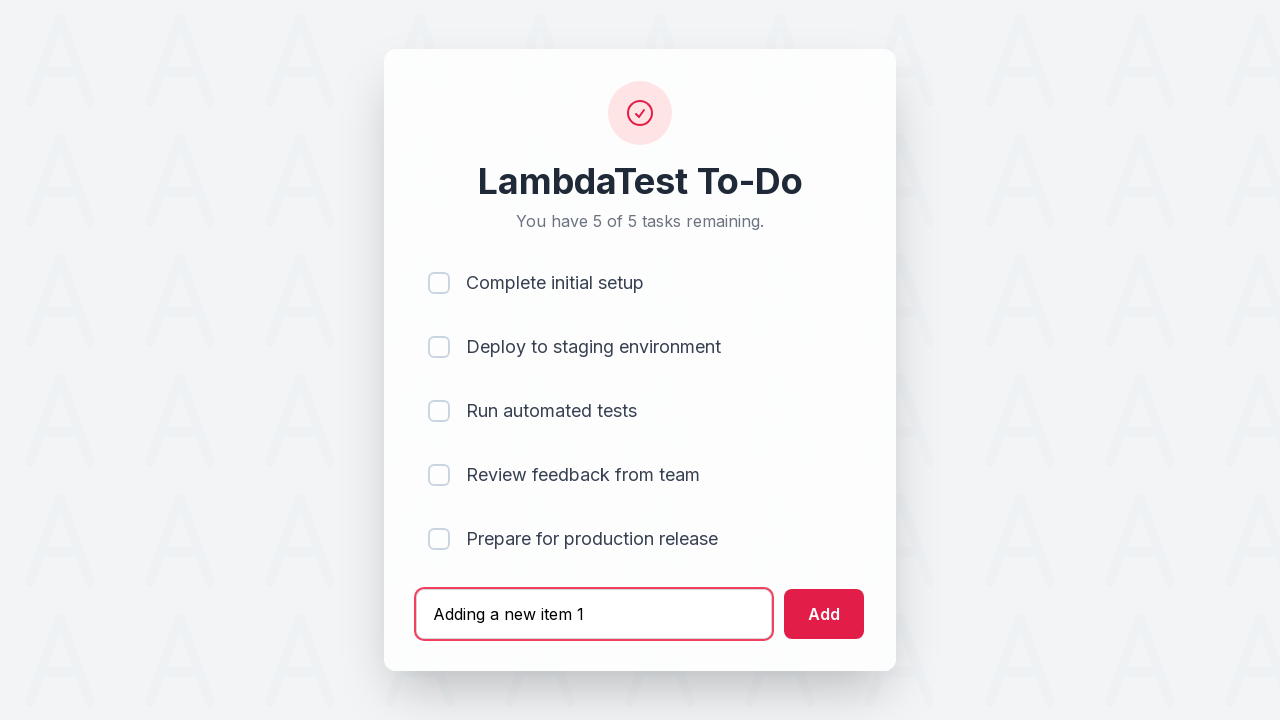

Pressed Enter to add item 1 to the list on #sampletodotext
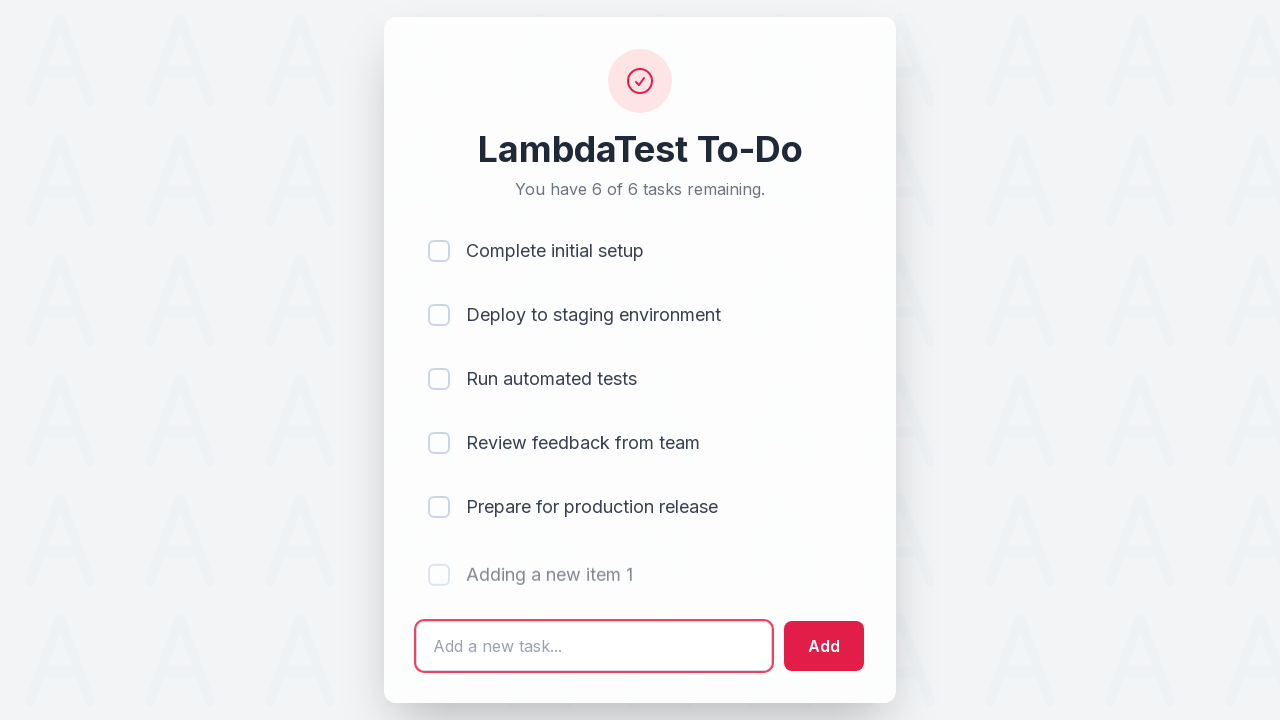

Waited 500ms for item 1 to be added
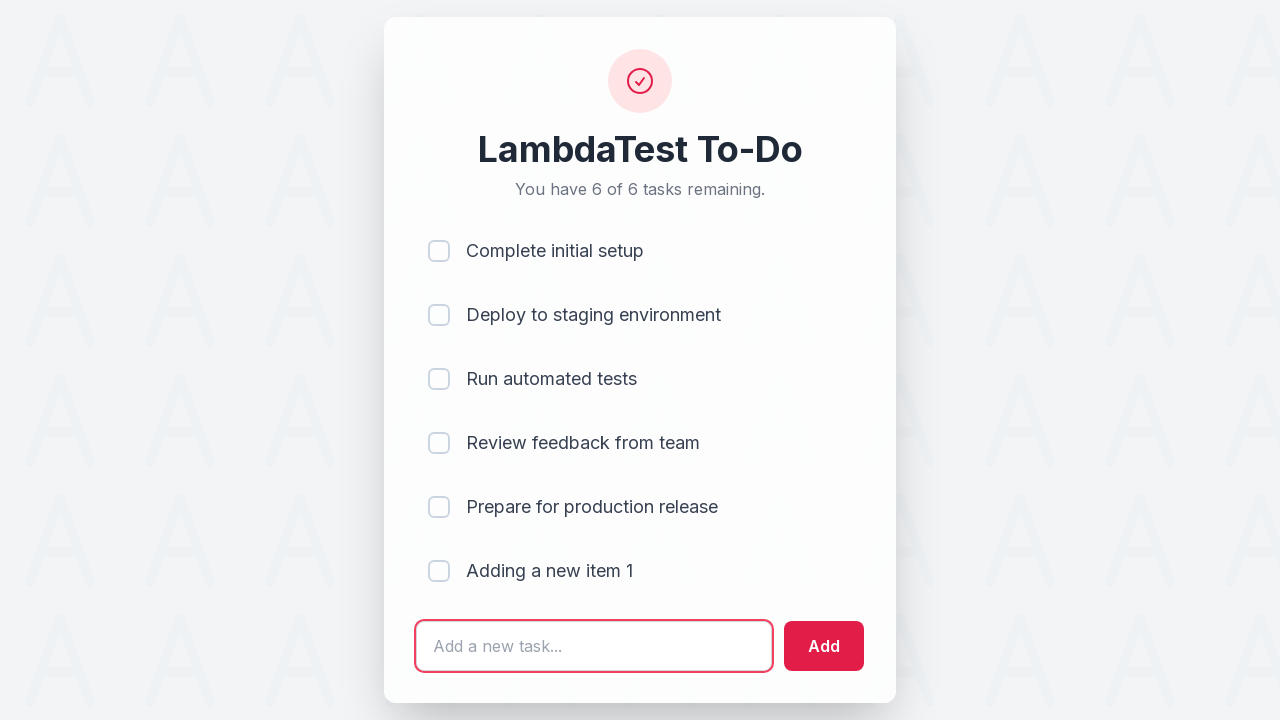

Clicked todo input field to add item 2 at (594, 646) on #sampletodotext
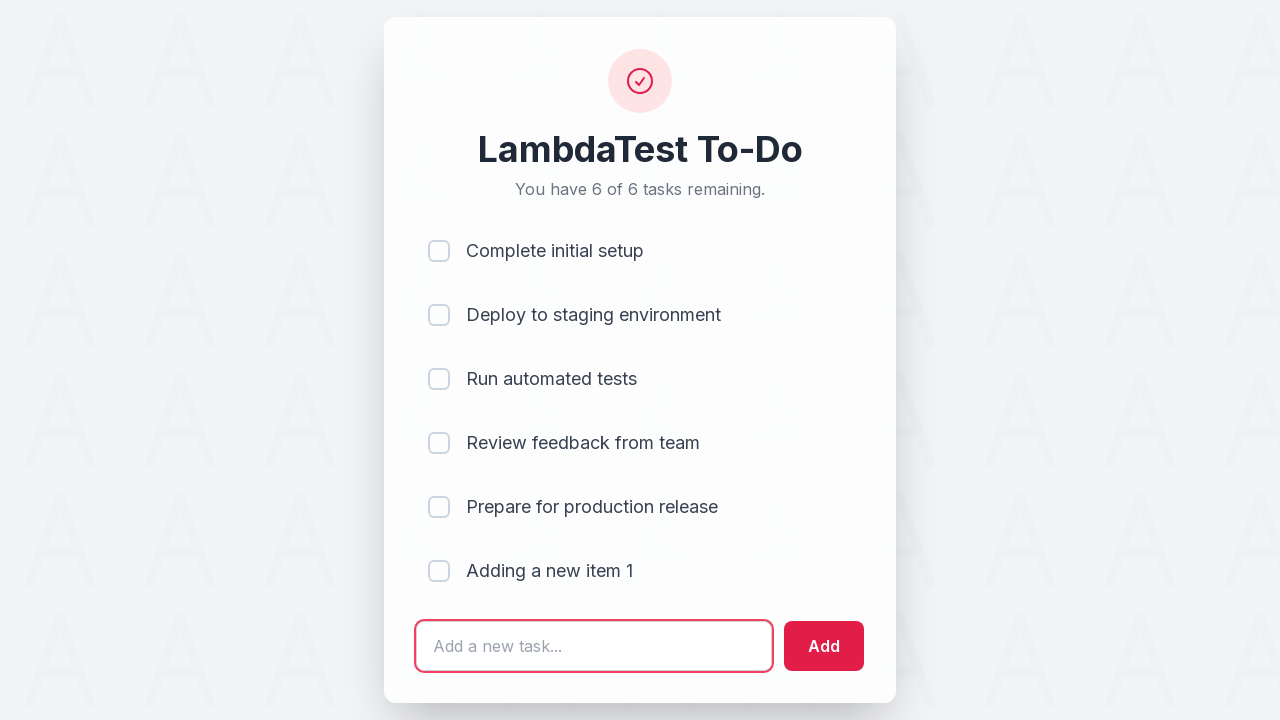

Filled input field with 'Adding a new item 2' on #sampletodotext
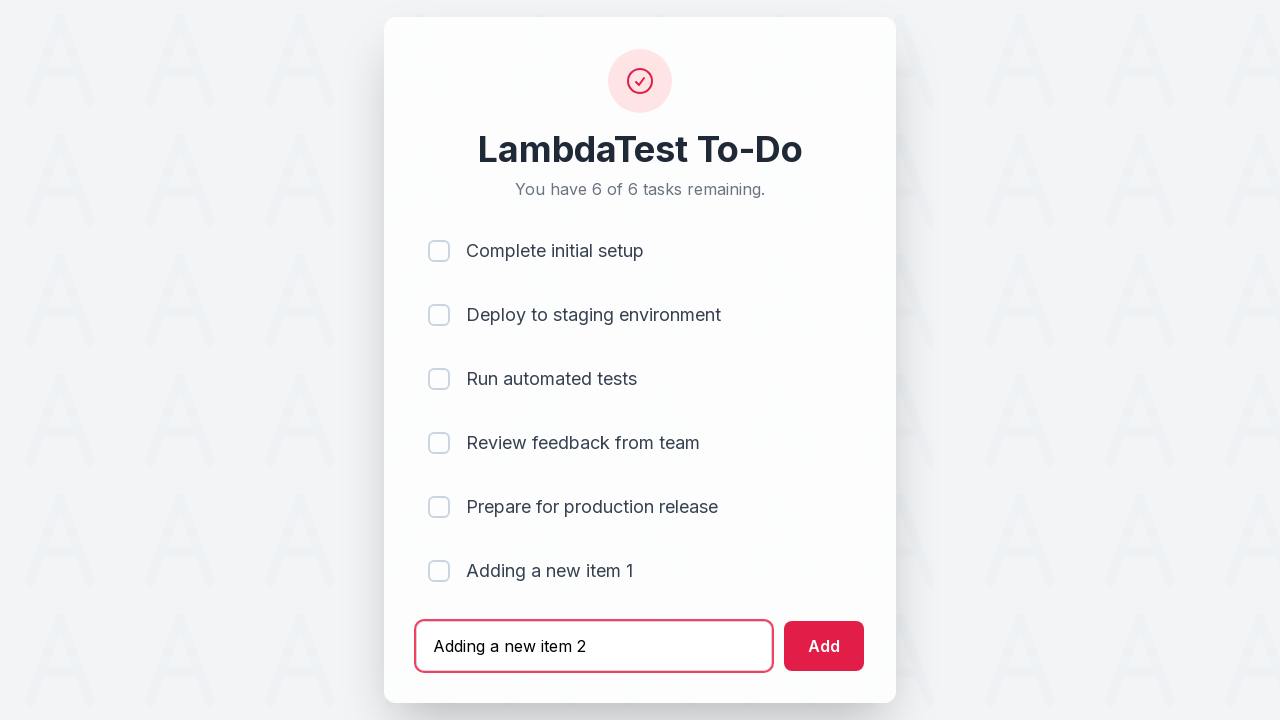

Pressed Enter to add item 2 to the list on #sampletodotext
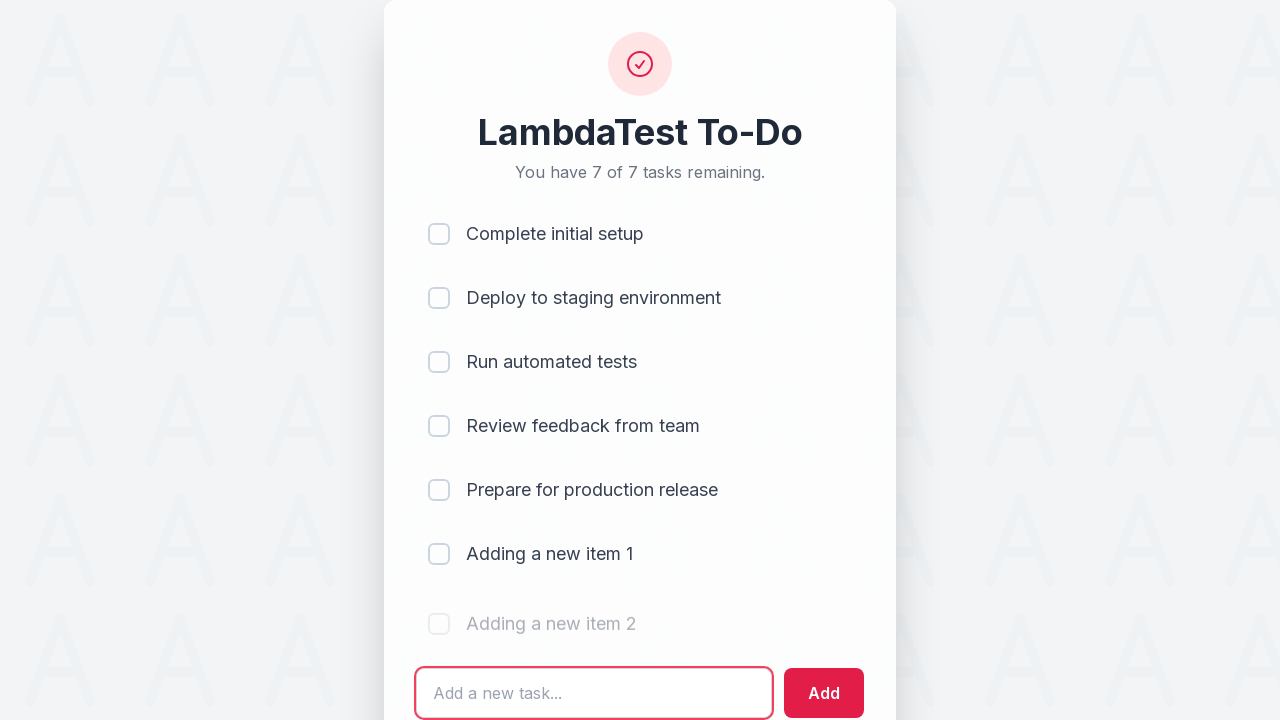

Waited 500ms for item 2 to be added
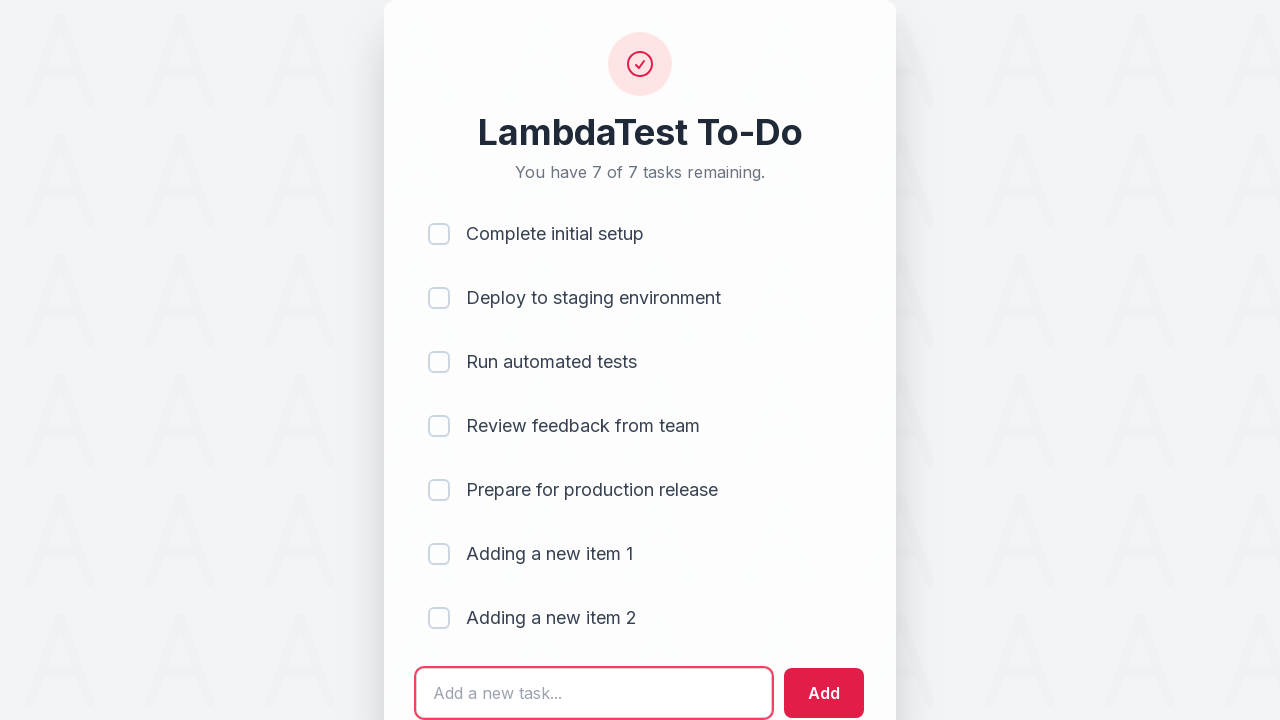

Clicked todo input field to add item 3 at (594, 693) on #sampletodotext
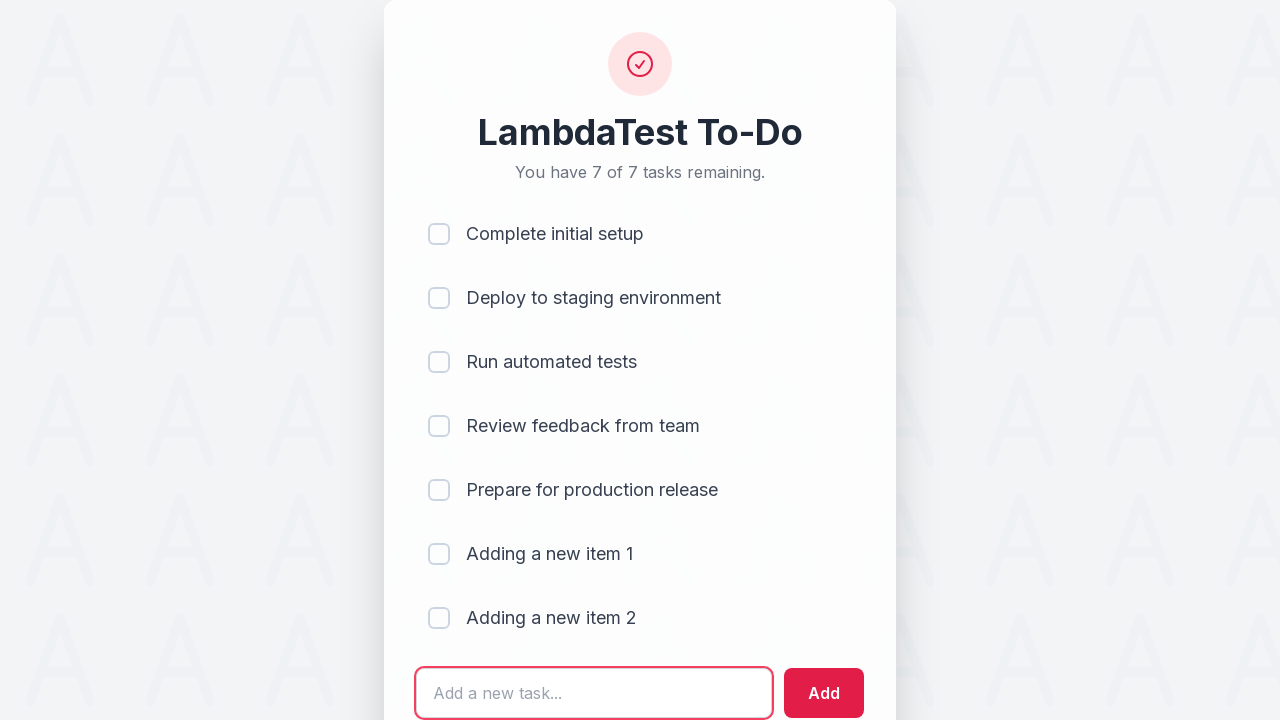

Filled input field with 'Adding a new item 3' on #sampletodotext
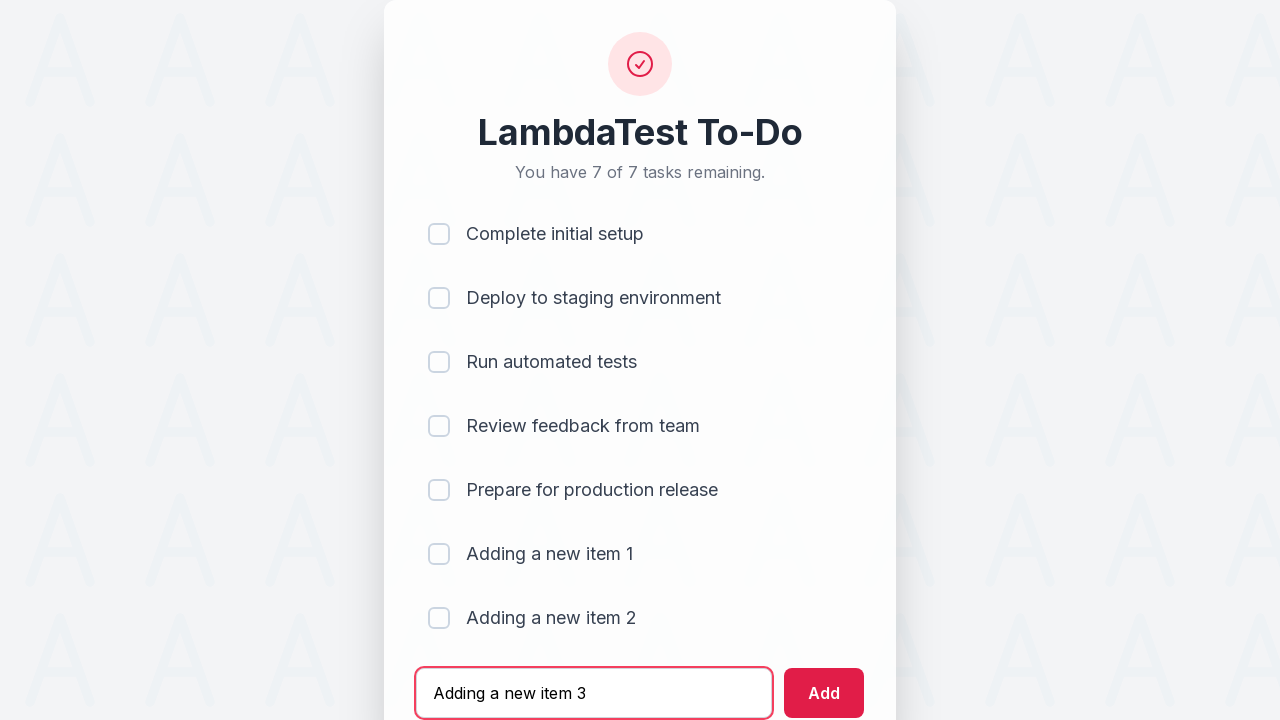

Pressed Enter to add item 3 to the list on #sampletodotext
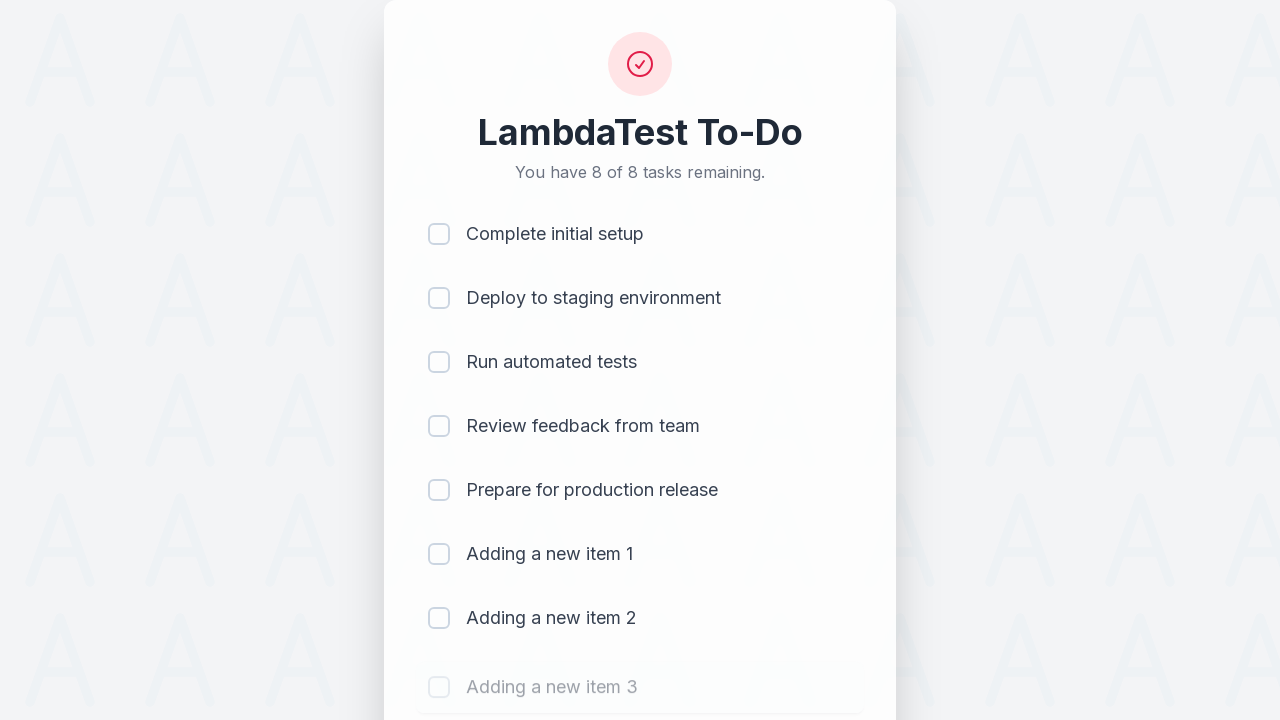

Waited 500ms for item 3 to be added
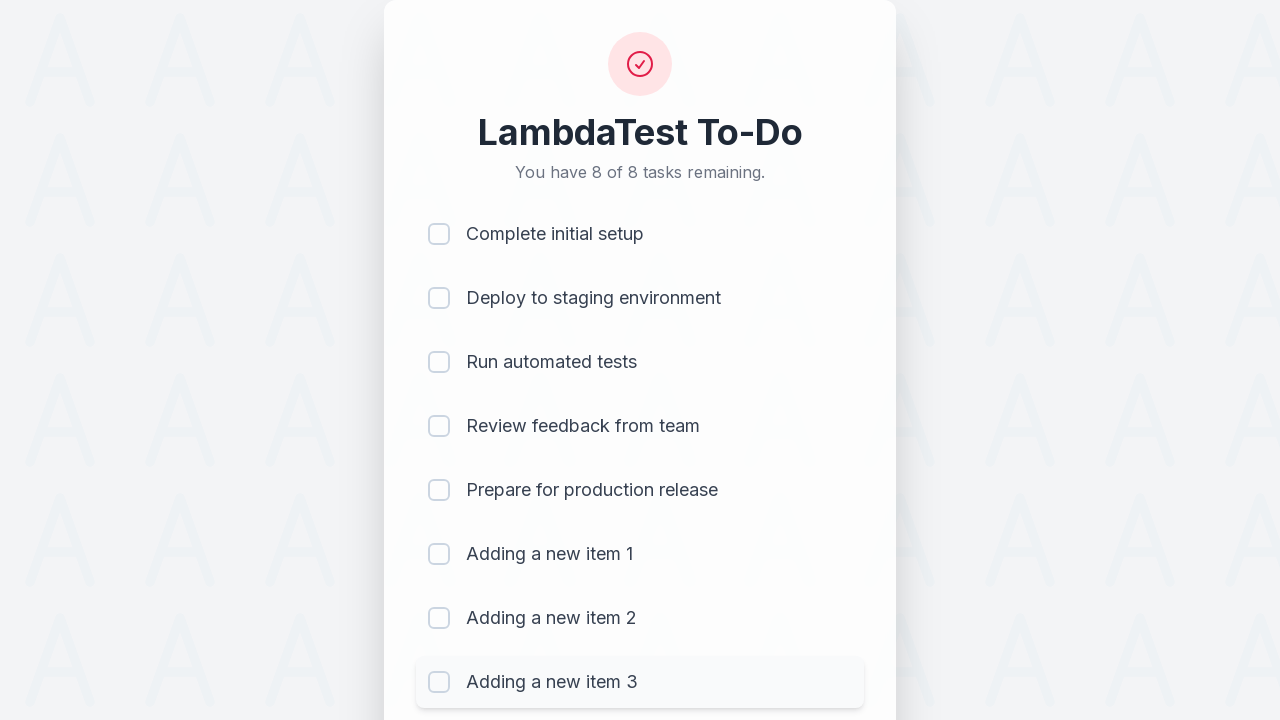

Clicked todo input field to add item 4 at (594, 663) on #sampletodotext
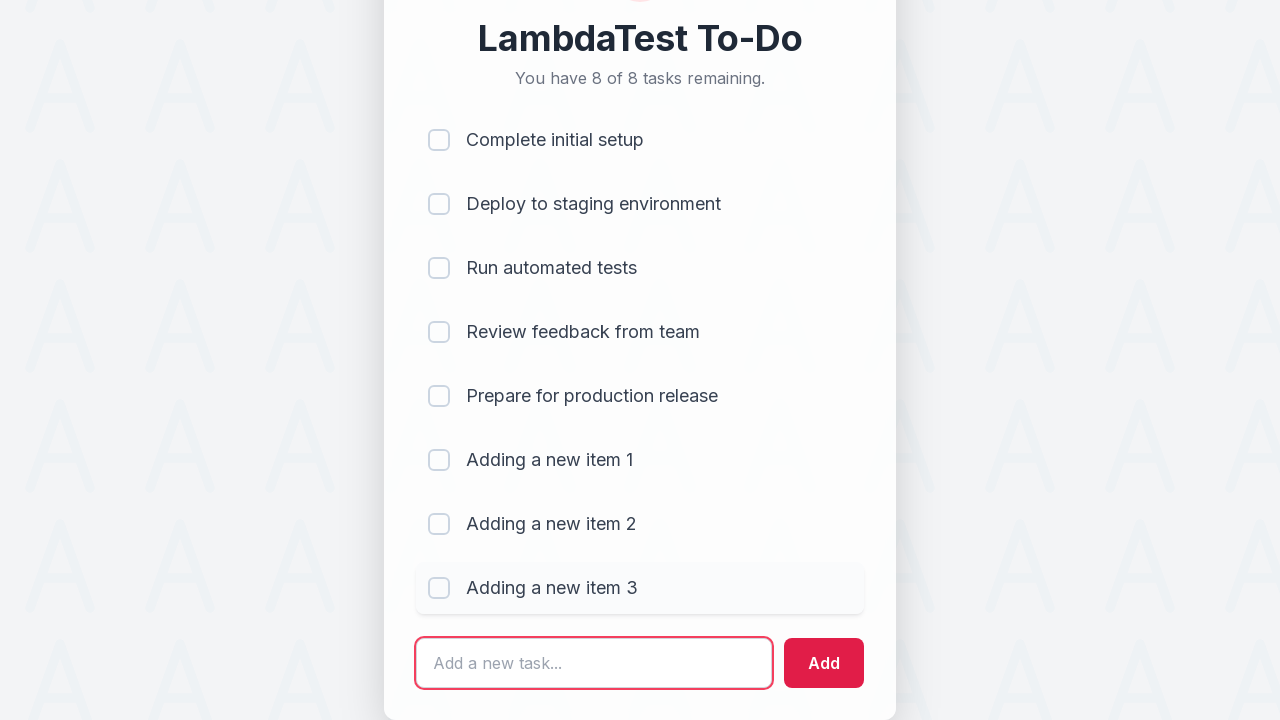

Filled input field with 'Adding a new item 4' on #sampletodotext
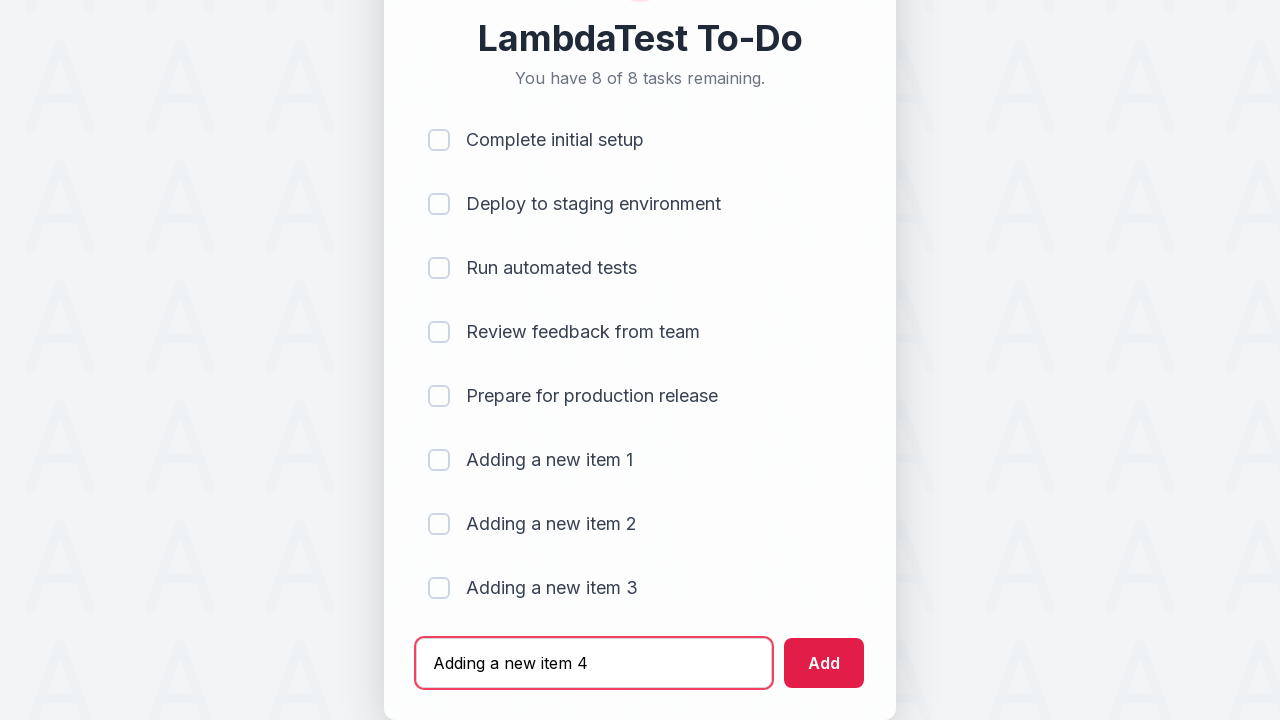

Pressed Enter to add item 4 to the list on #sampletodotext
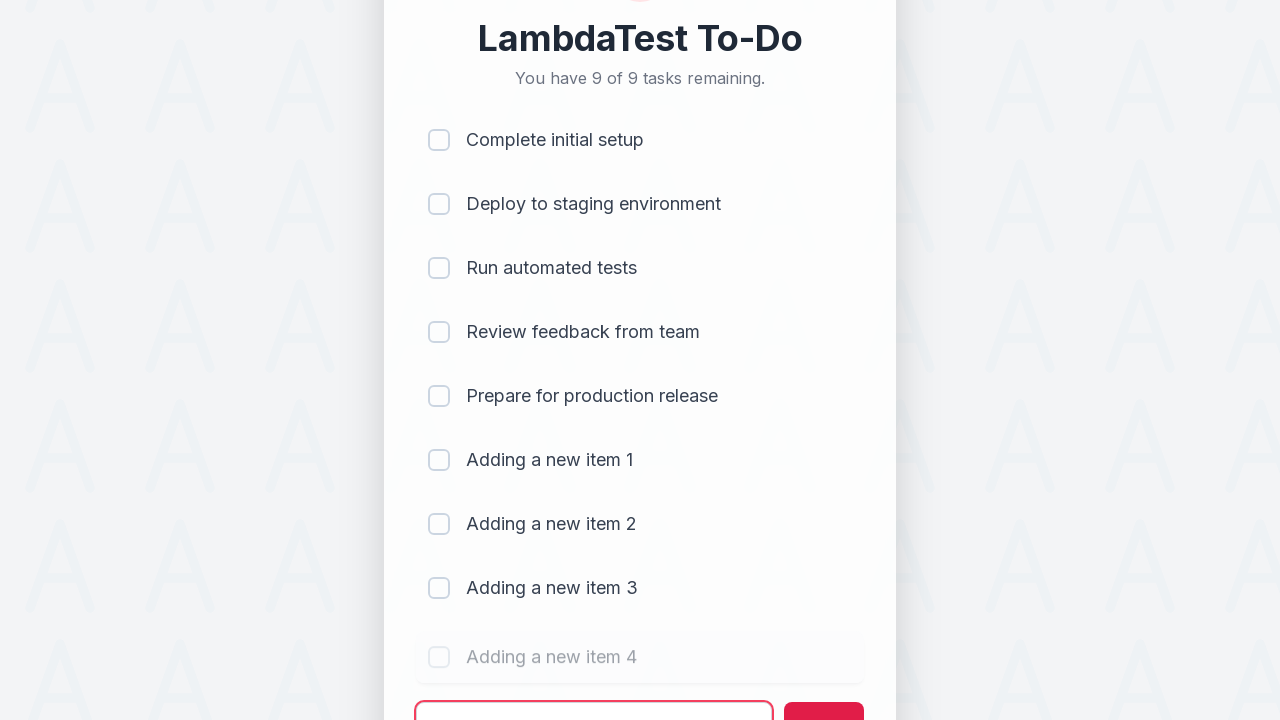

Waited 500ms for item 4 to be added
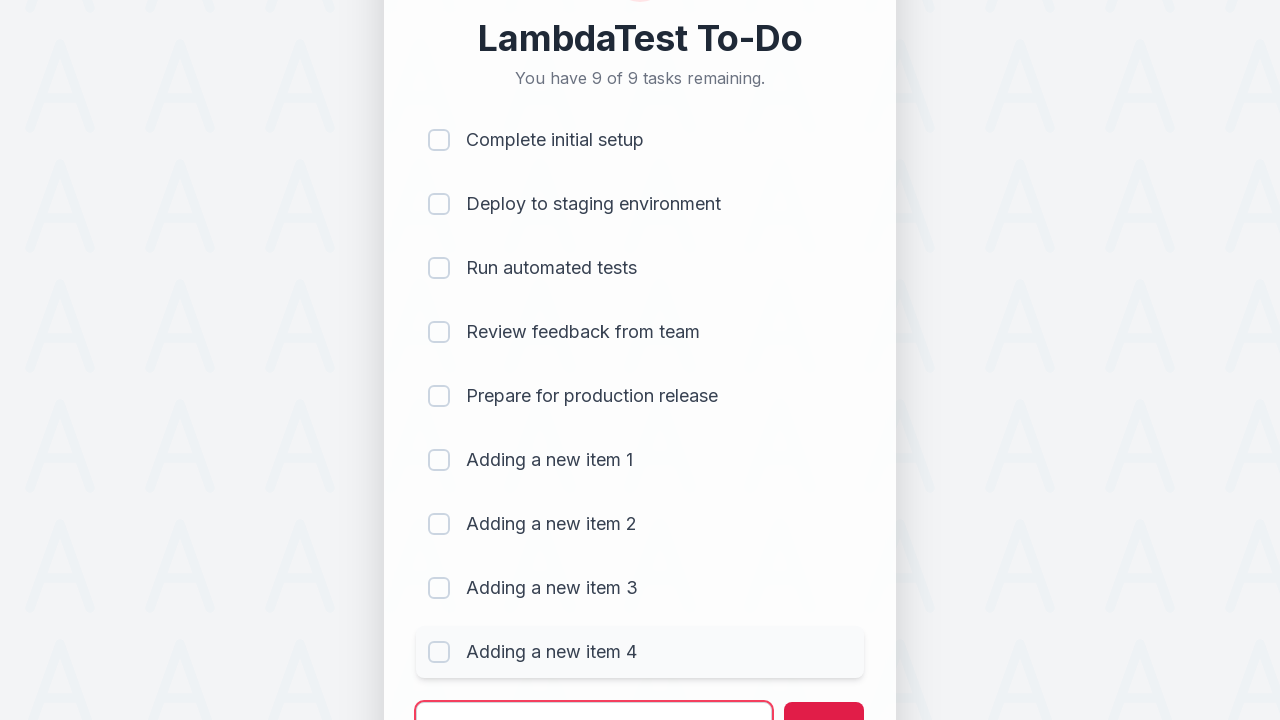

Clicked todo input field to add item 5 at (594, 695) on #sampletodotext
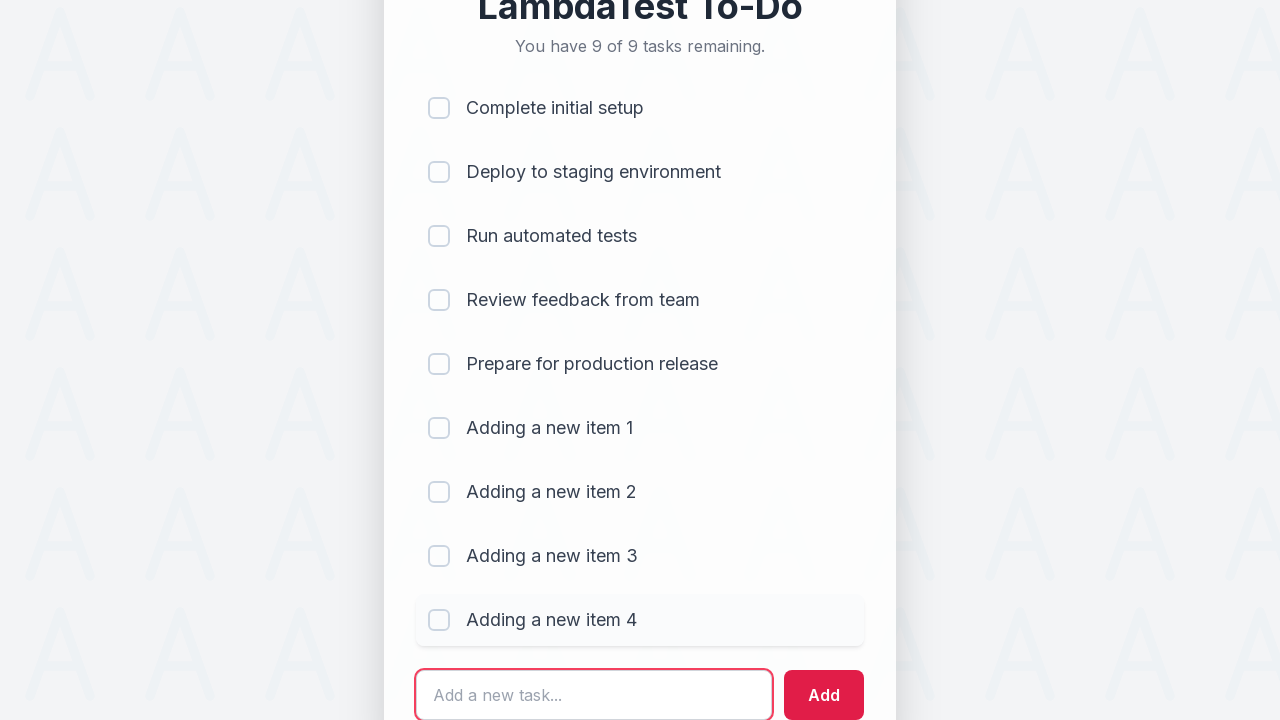

Filled input field with 'Adding a new item 5' on #sampletodotext
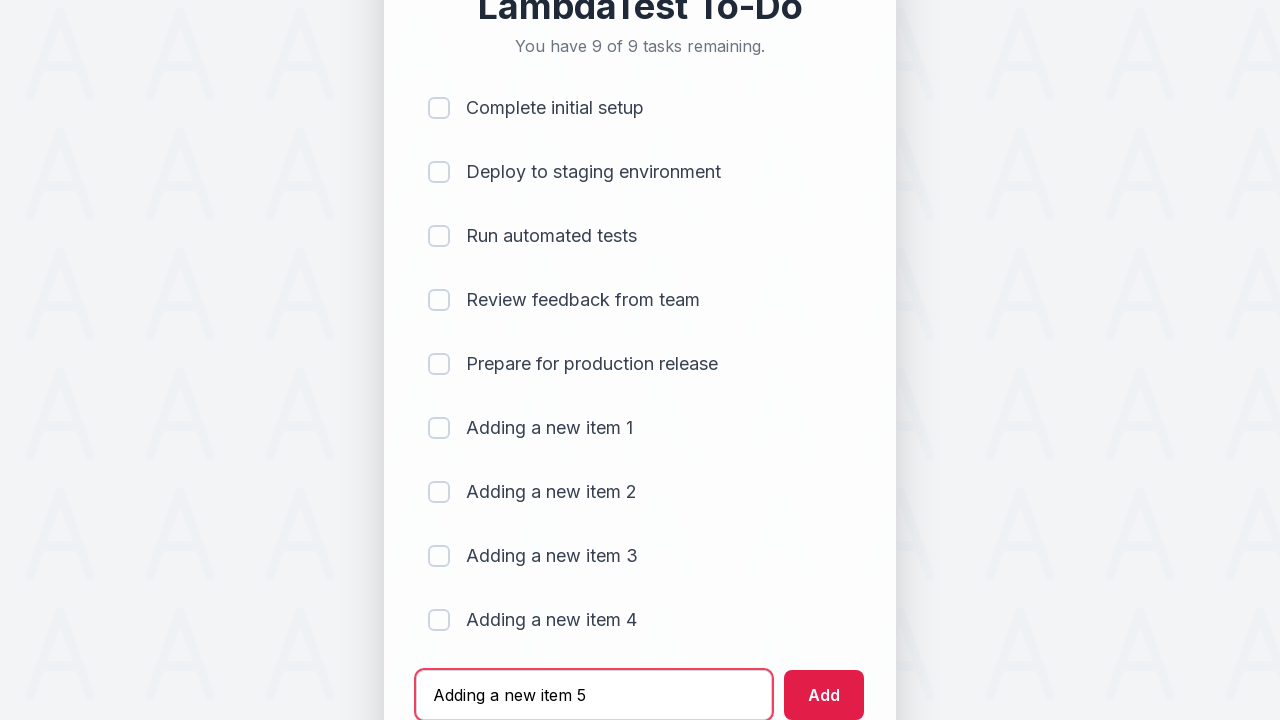

Pressed Enter to add item 5 to the list on #sampletodotext
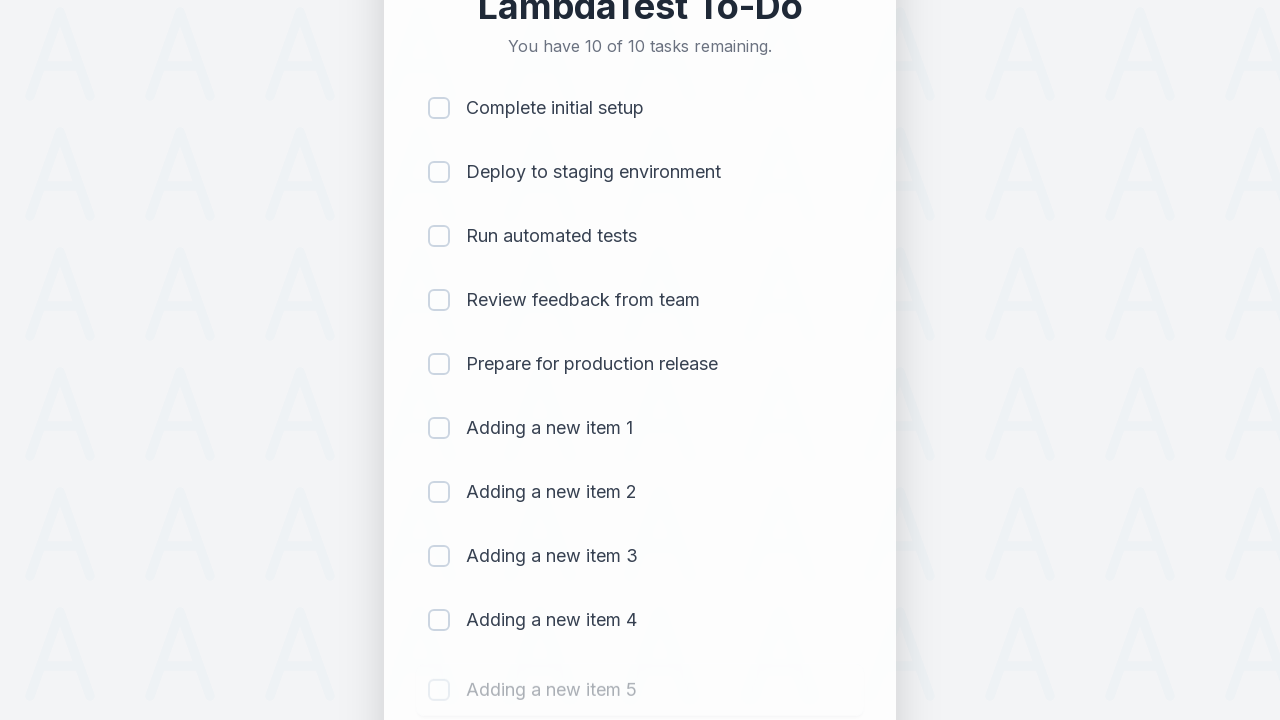

Waited 500ms for item 5 to be added
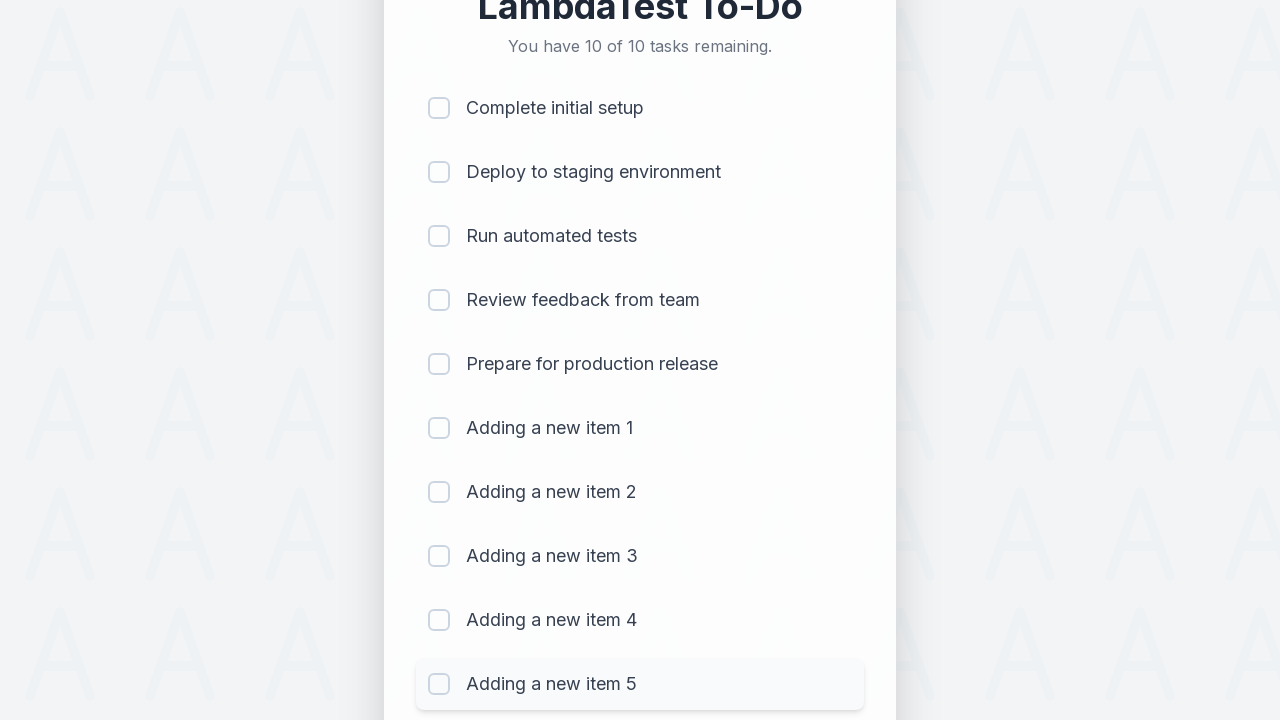

Clicked checkbox for item 1 to mark as completed at (439, 108) on (//input[@type='checkbox'])[1]
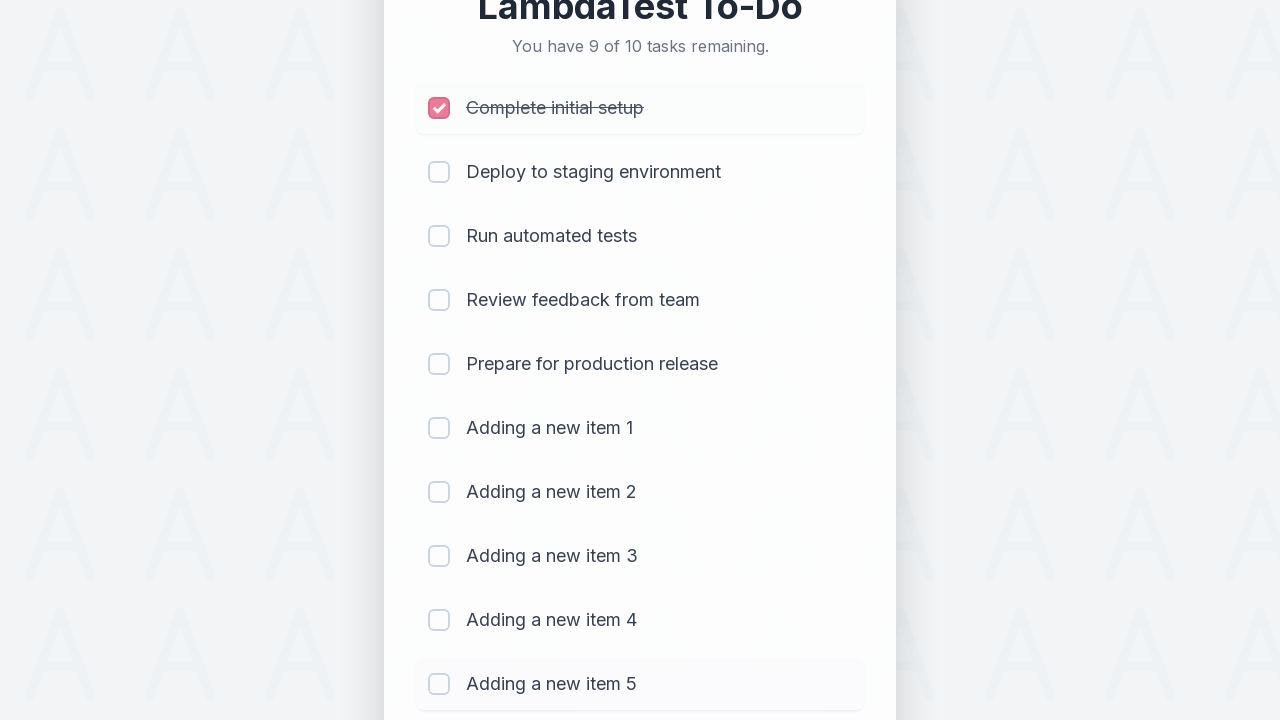

Waited 500ms for item 1 completion to register
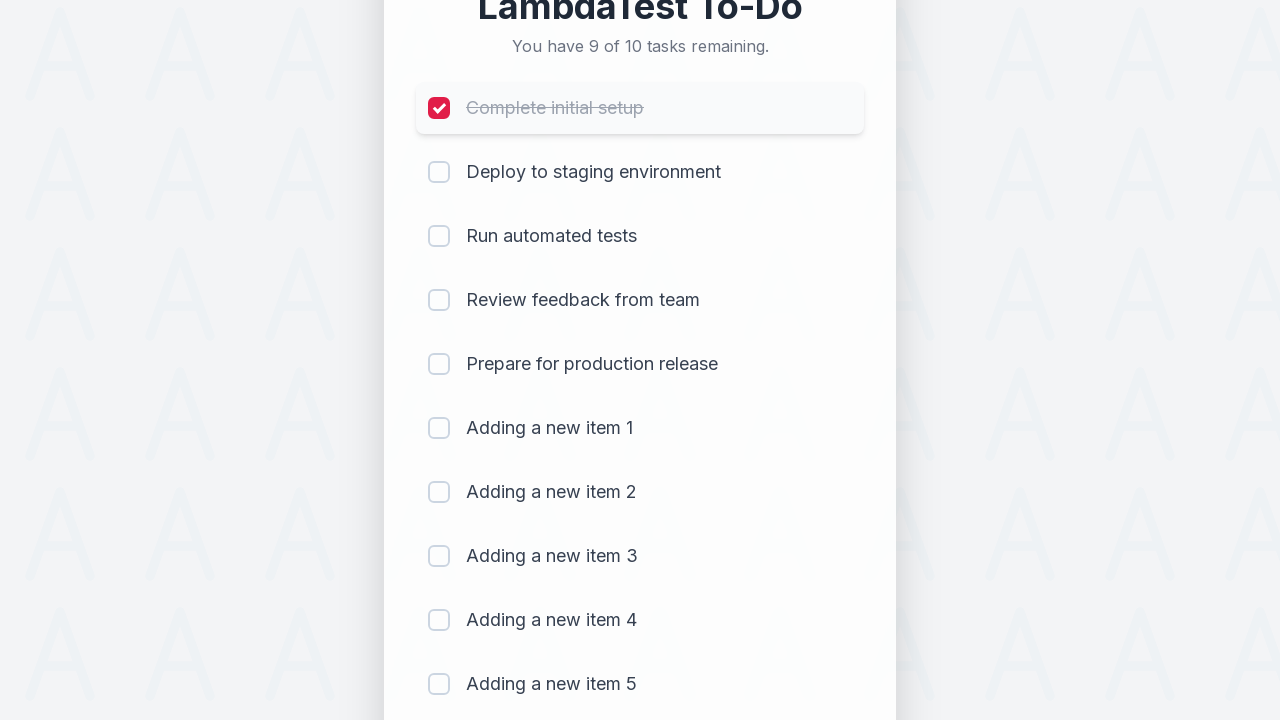

Clicked checkbox for item 2 to mark as completed at (439, 172) on (//input[@type='checkbox'])[2]
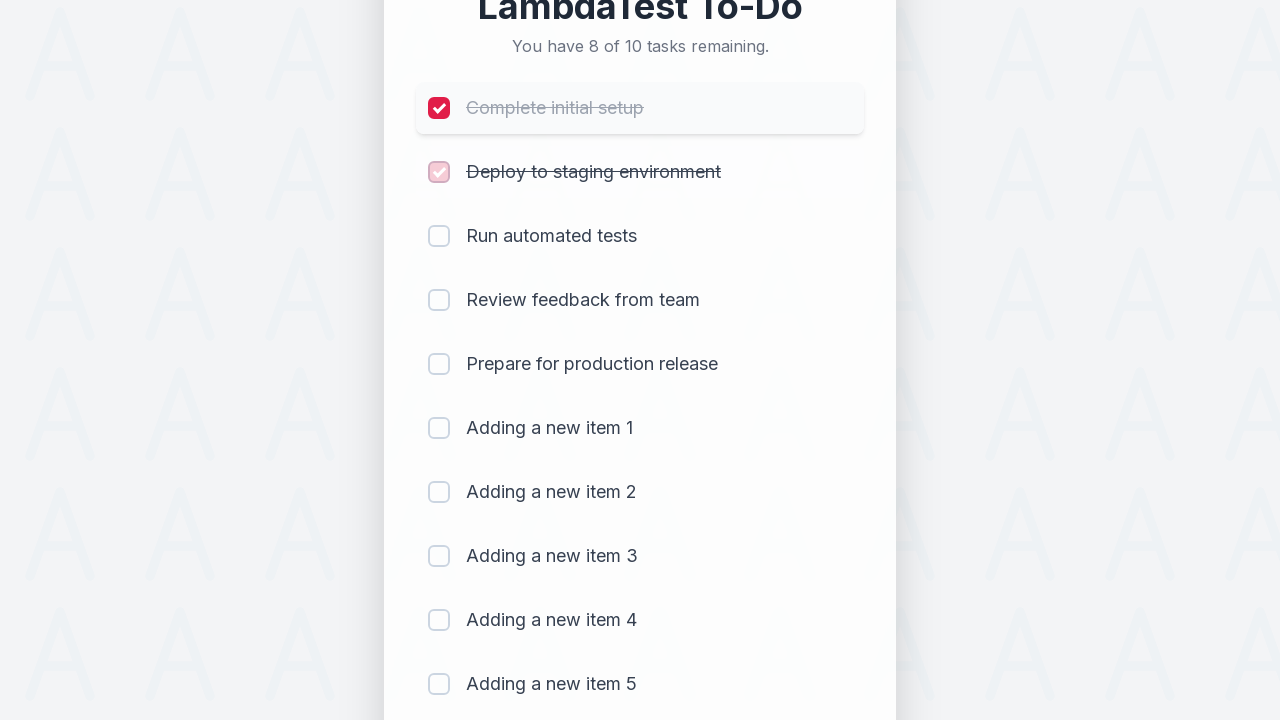

Waited 500ms for item 2 completion to register
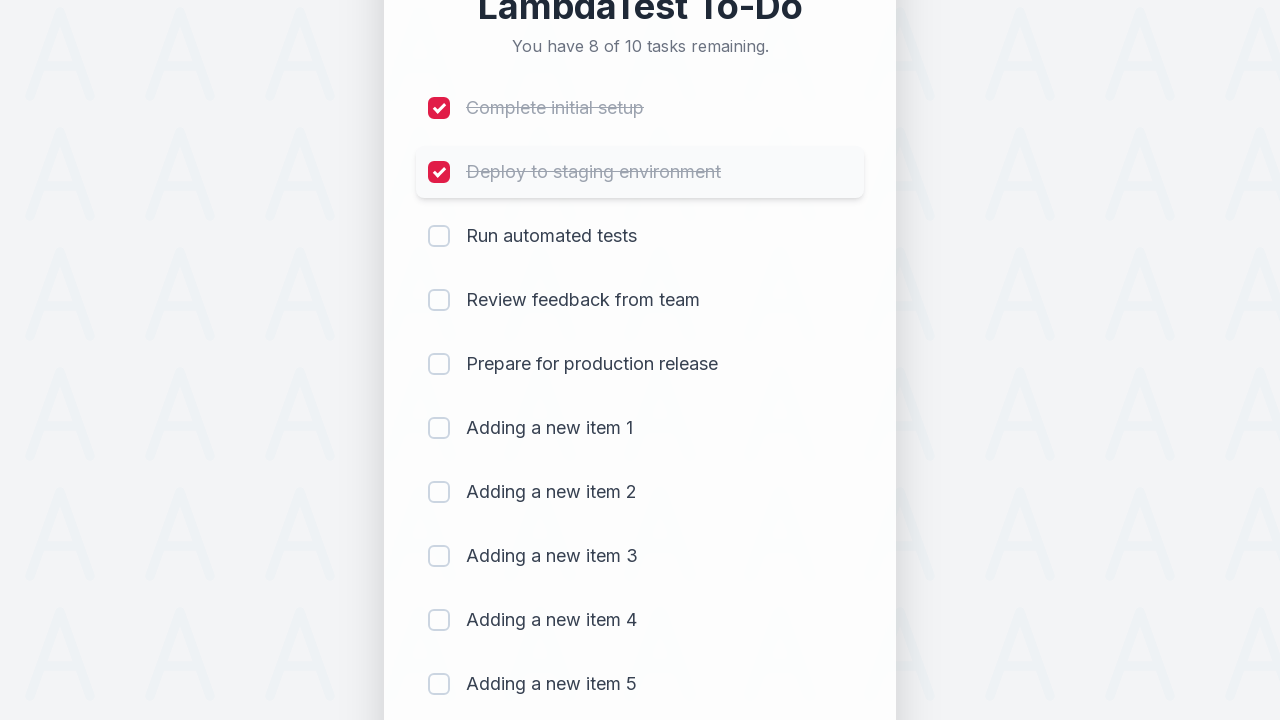

Clicked checkbox for item 3 to mark as completed at (439, 236) on (//input[@type='checkbox'])[3]
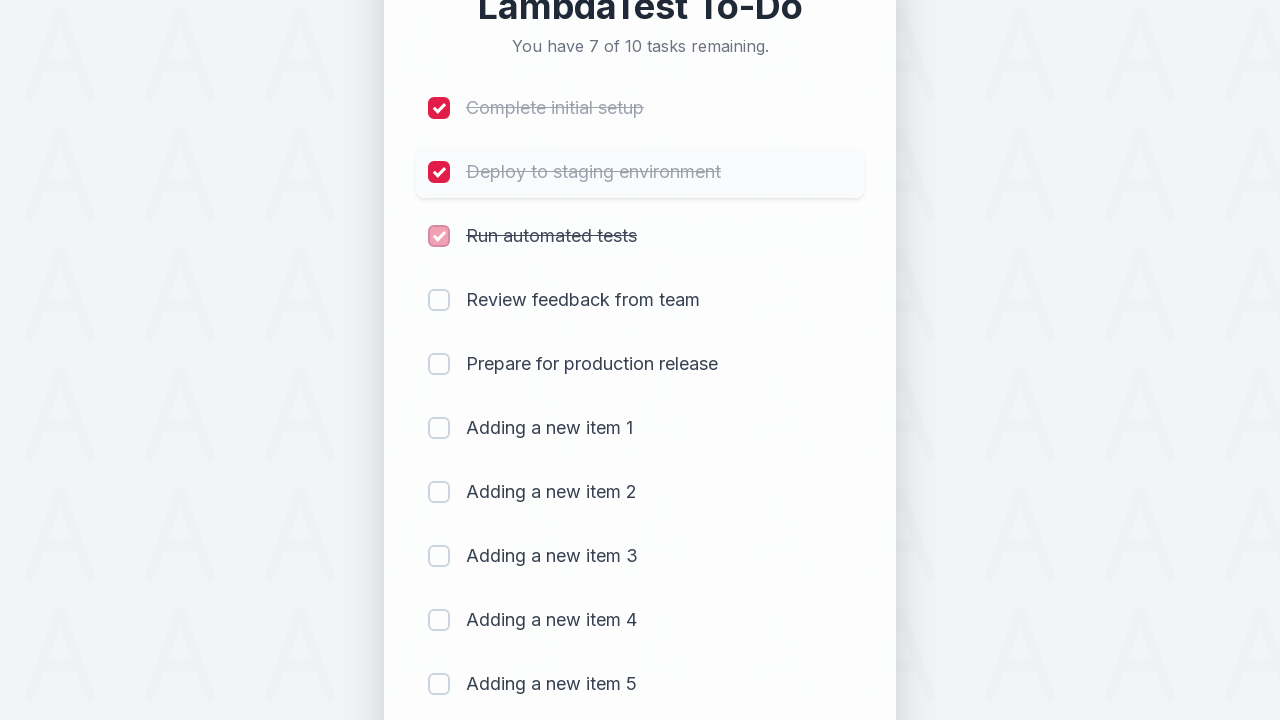

Waited 500ms for item 3 completion to register
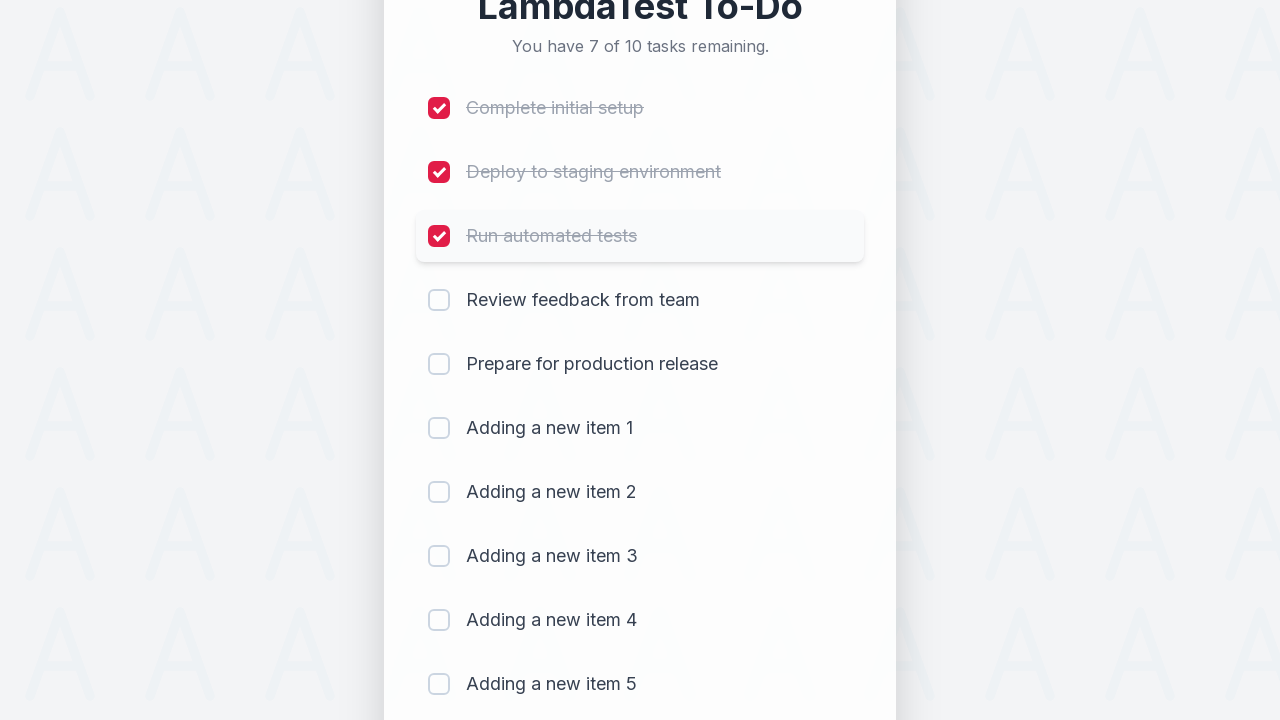

Clicked checkbox for item 4 to mark as completed at (439, 300) on (//input[@type='checkbox'])[4]
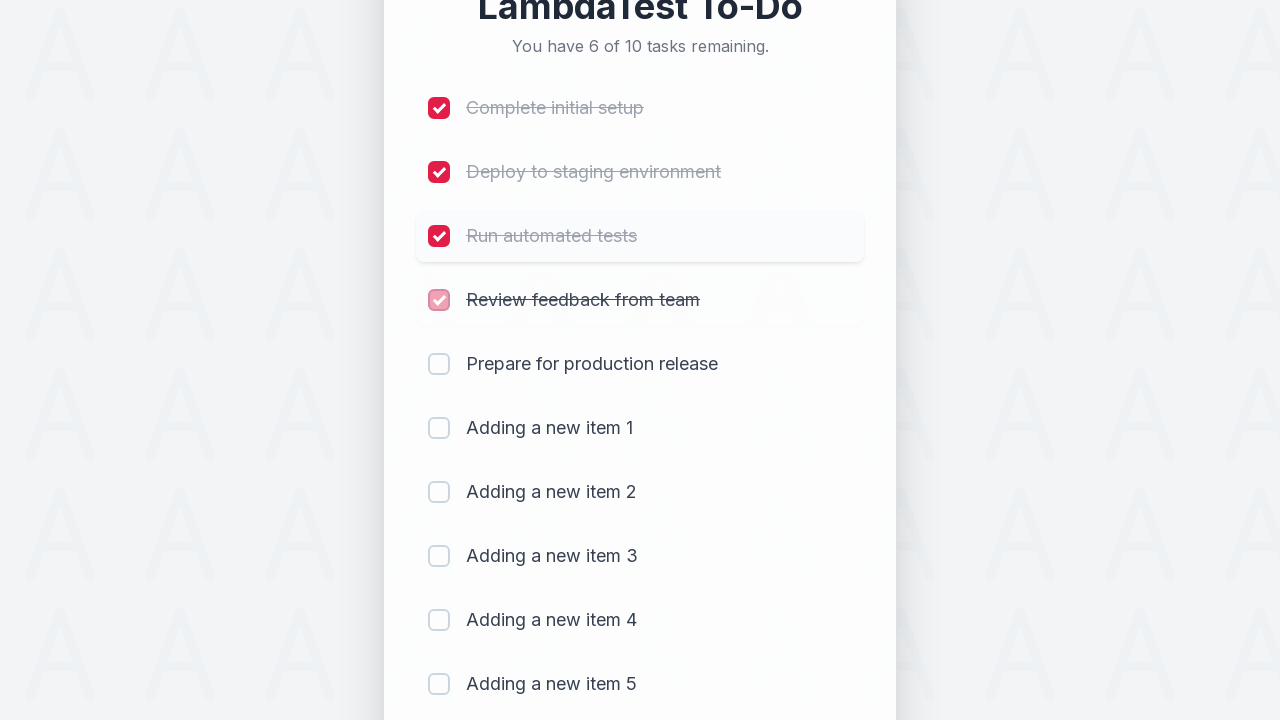

Waited 500ms for item 4 completion to register
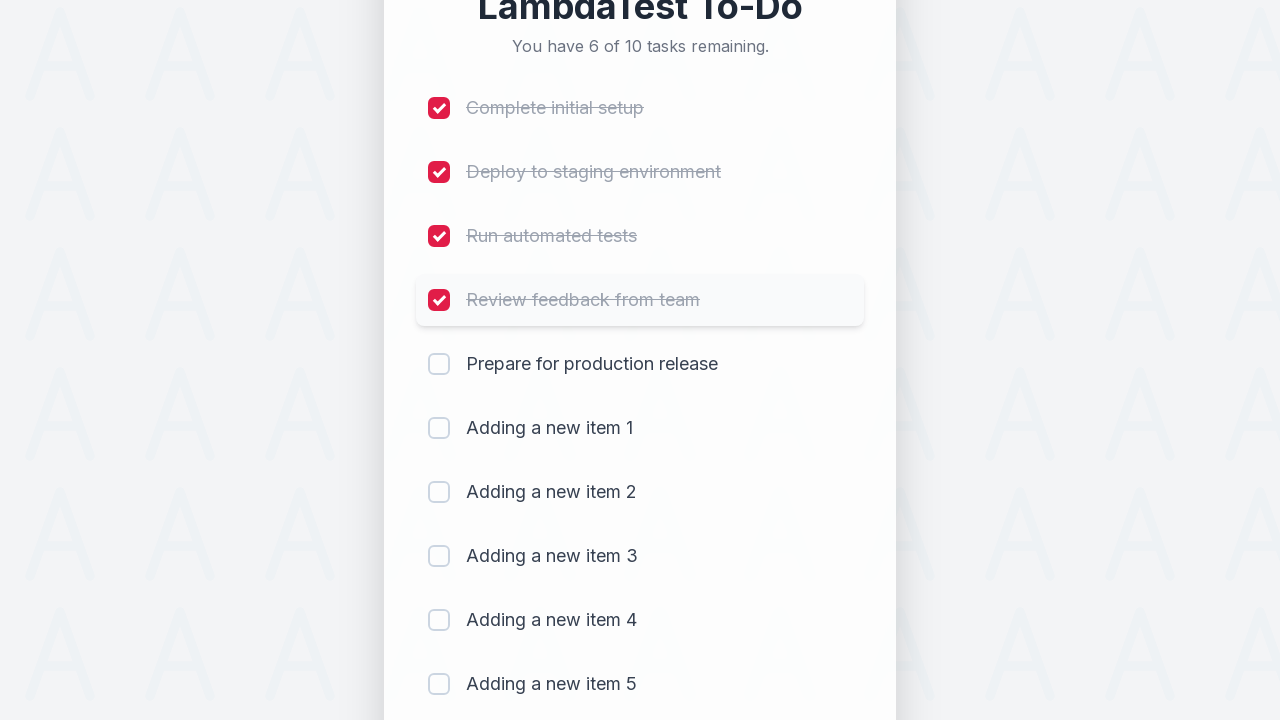

Clicked checkbox for item 5 to mark as completed at (439, 364) on (//input[@type='checkbox'])[5]
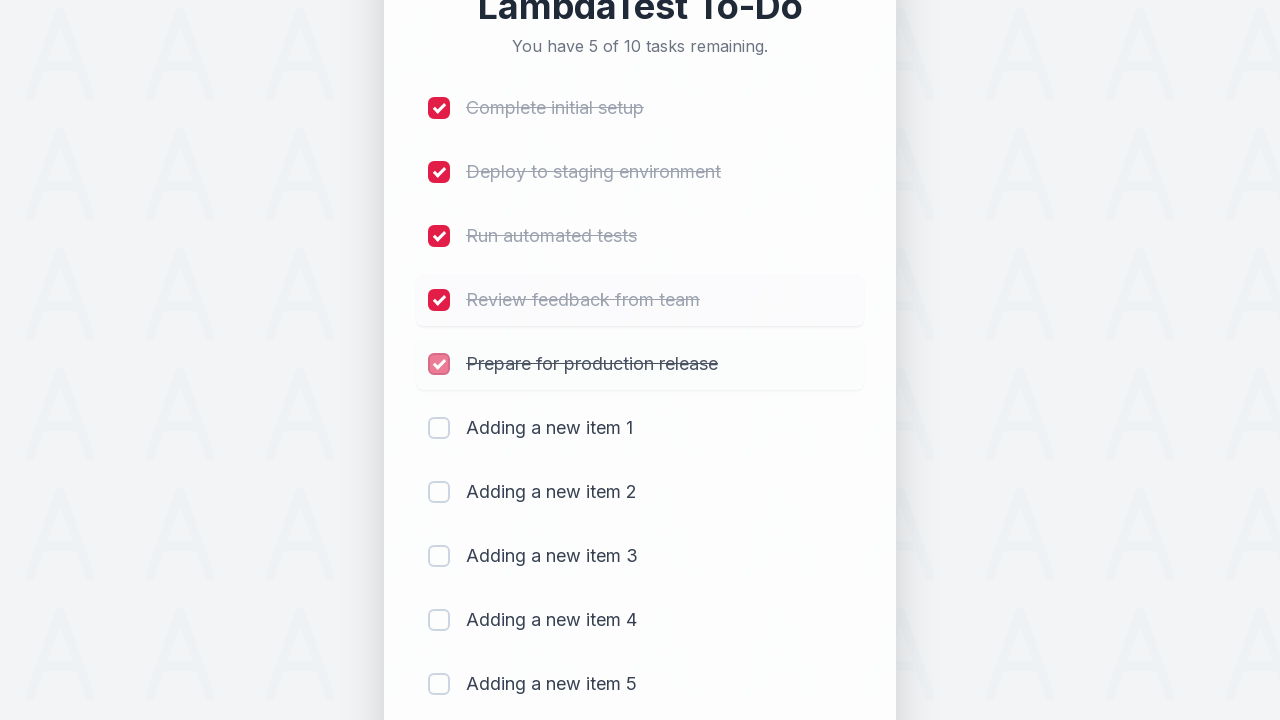

Waited 500ms for item 5 completion to register
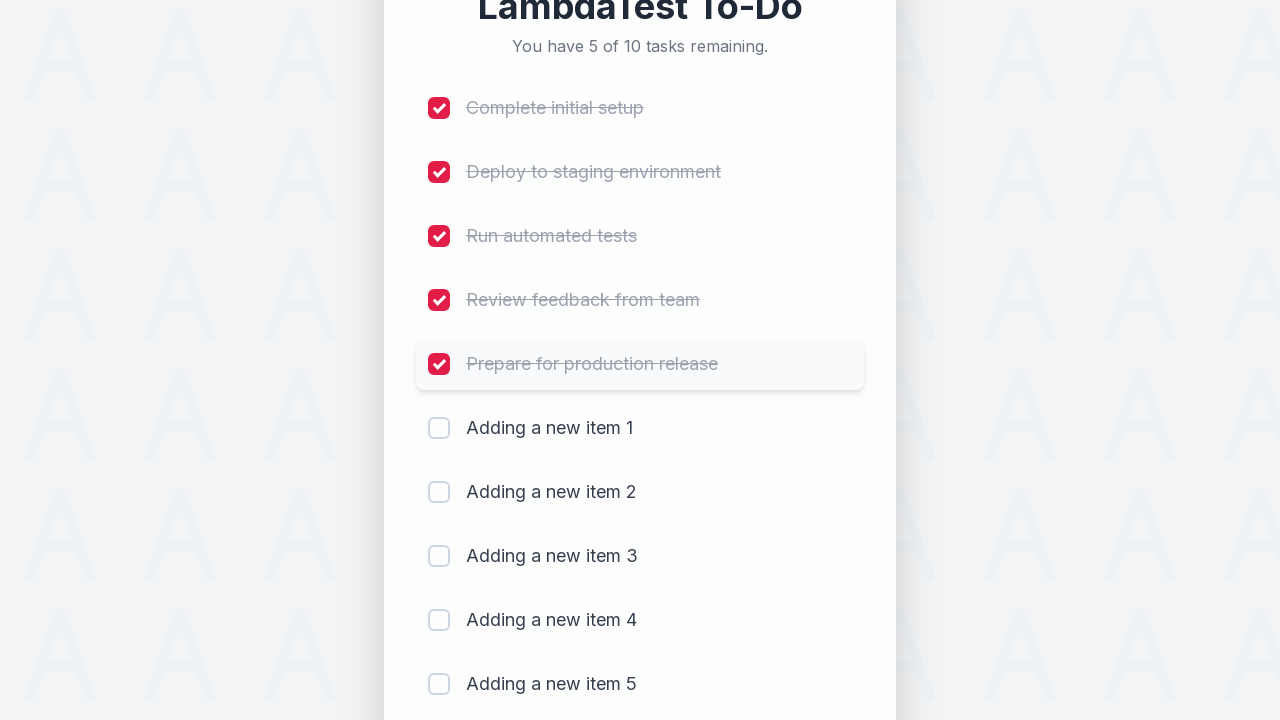

Clicked checkbox for item 6 to mark as completed at (439, 428) on (//input[@type='checkbox'])[6]
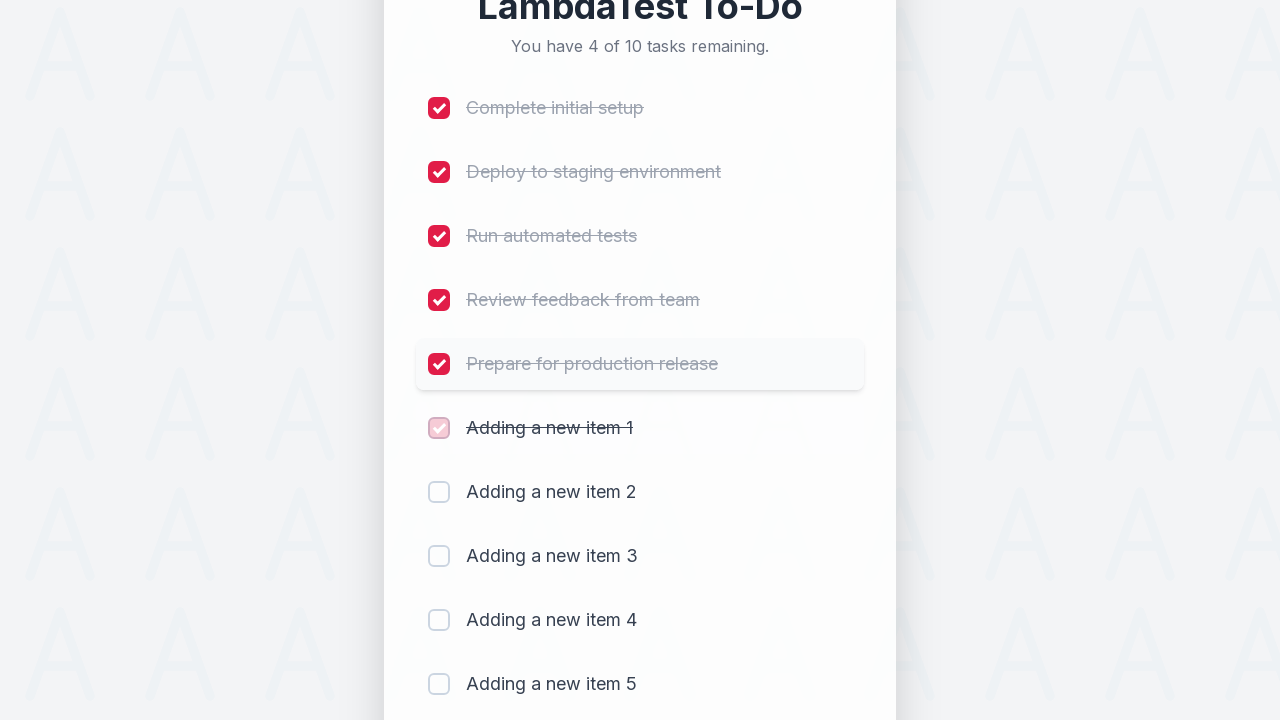

Waited 500ms for item 6 completion to register
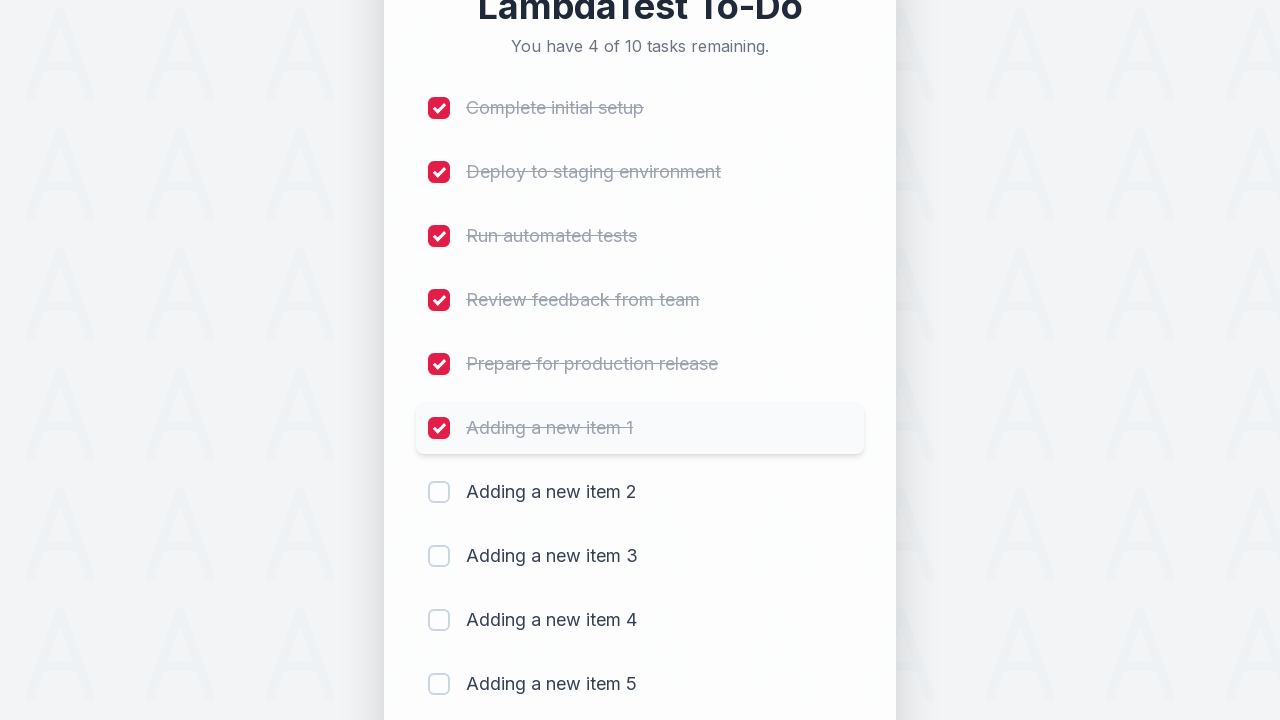

Clicked checkbox for item 7 to mark as completed at (439, 492) on (//input[@type='checkbox'])[7]
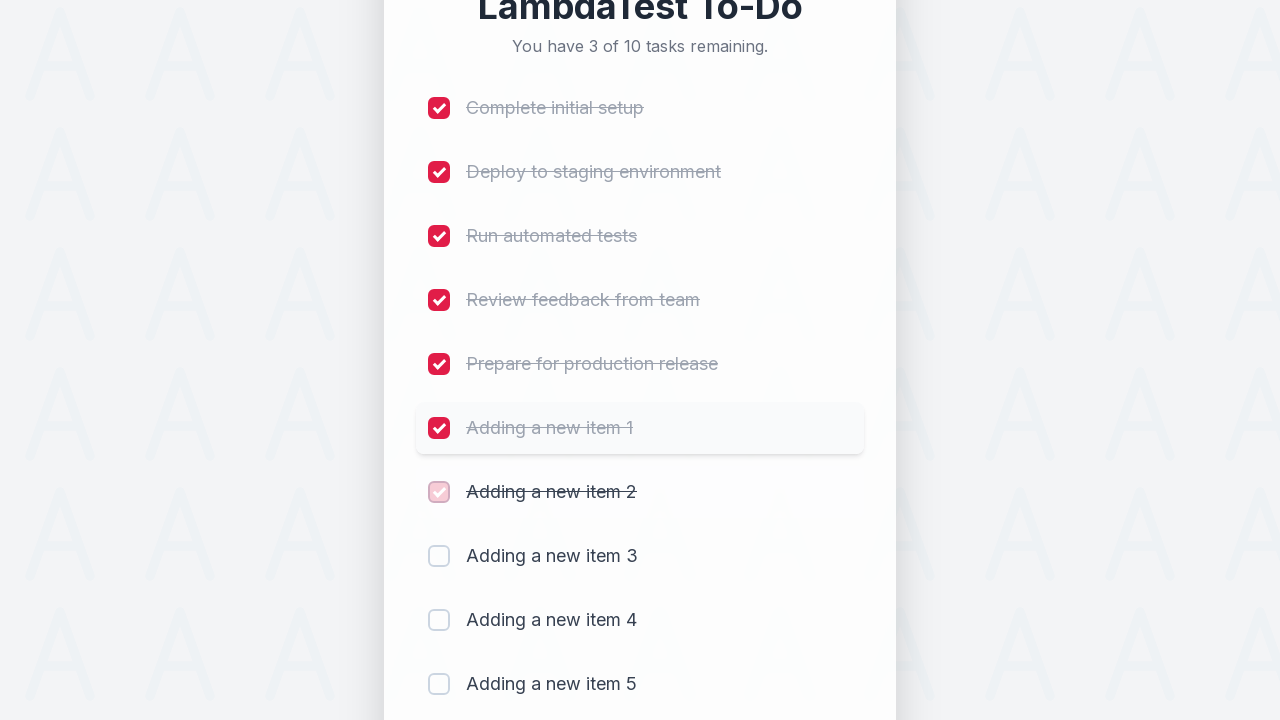

Waited 500ms for item 7 completion to register
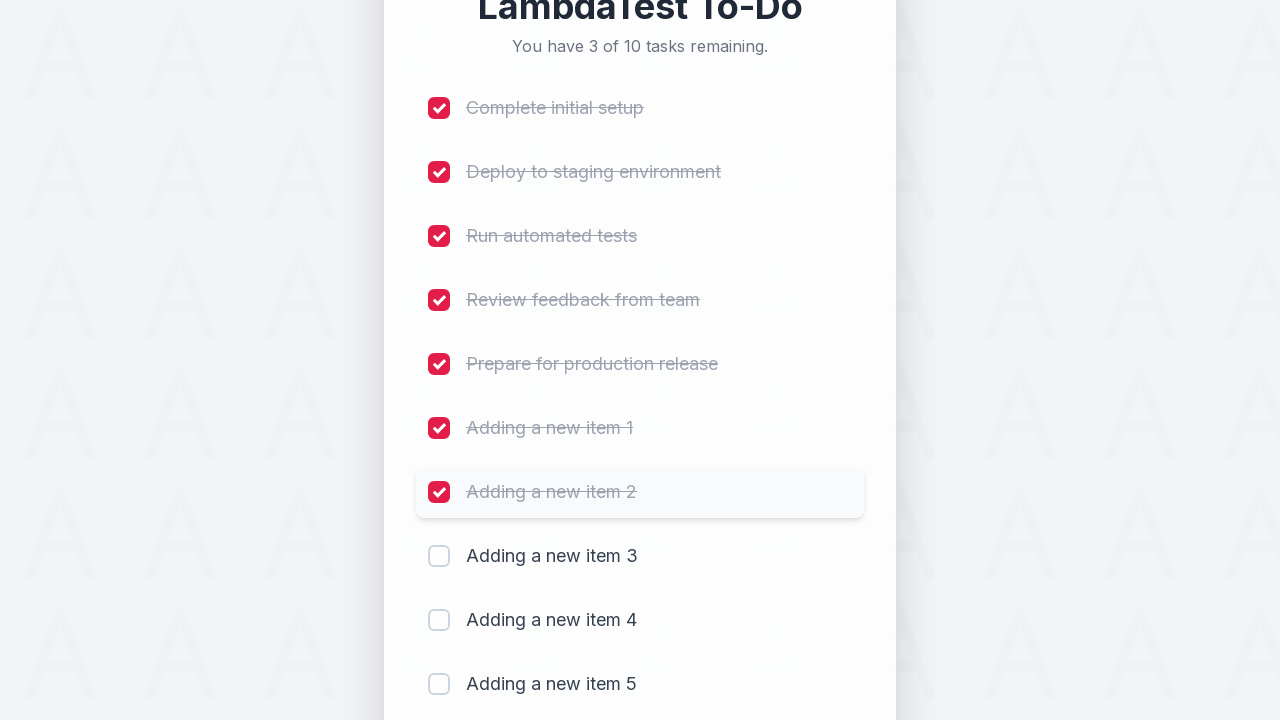

Clicked checkbox for item 8 to mark as completed at (439, 556) on (//input[@type='checkbox'])[8]
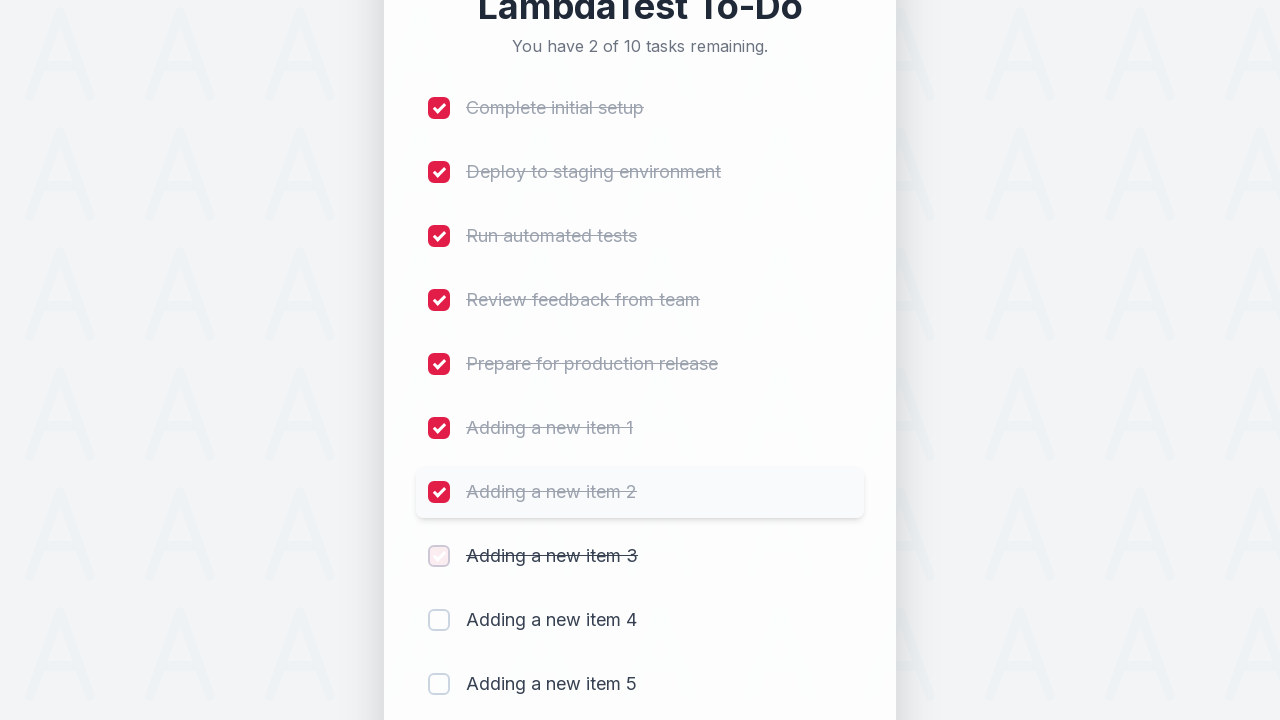

Waited 500ms for item 8 completion to register
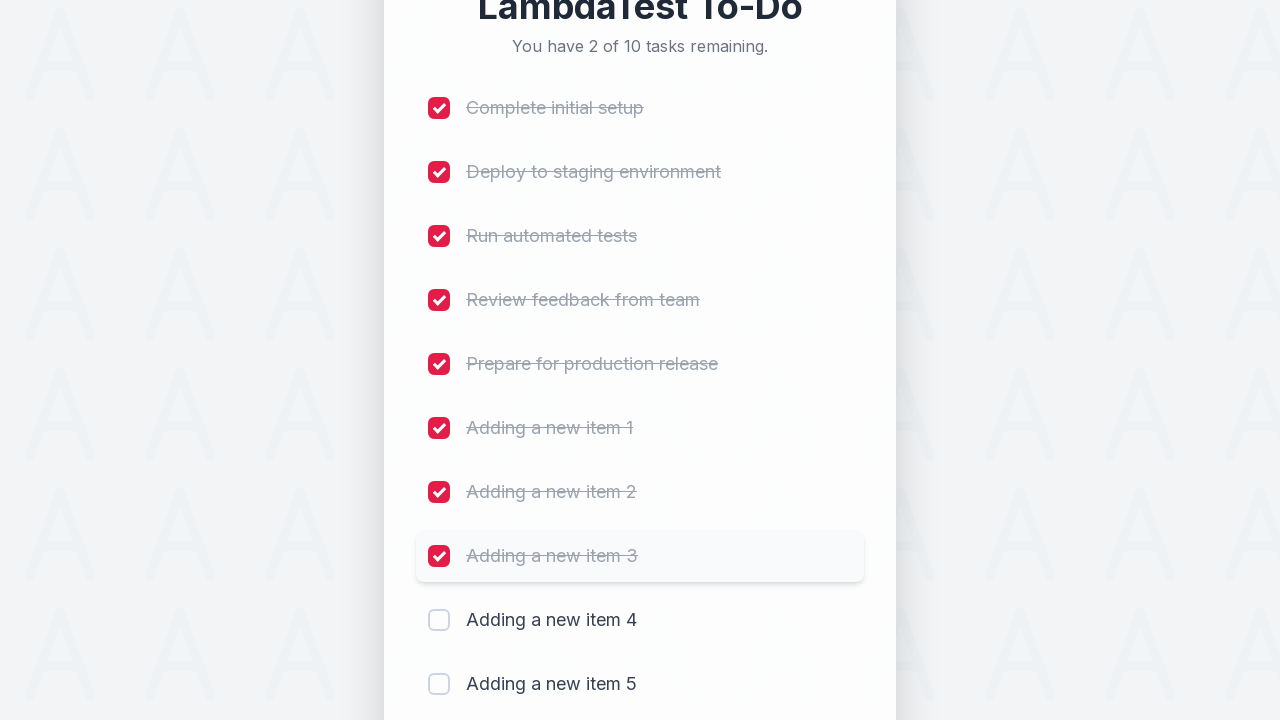

Clicked checkbox for item 9 to mark as completed at (439, 620) on (//input[@type='checkbox'])[9]
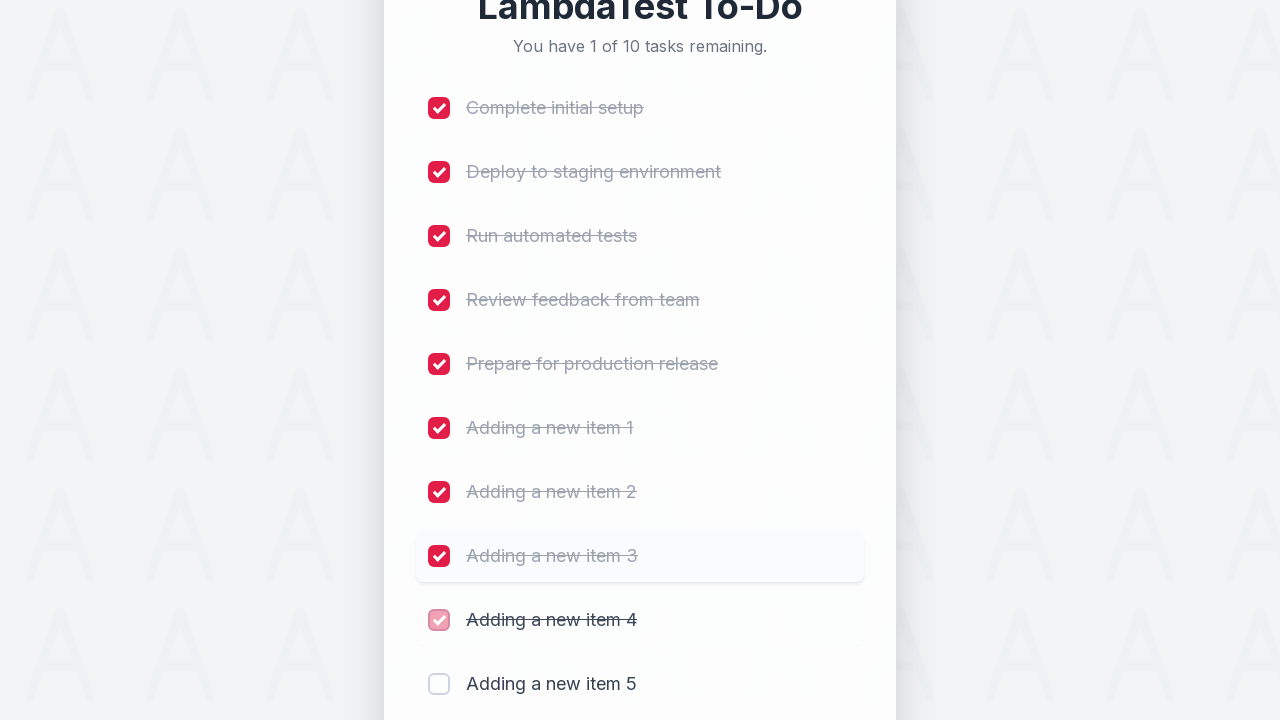

Waited 500ms for item 9 completion to register
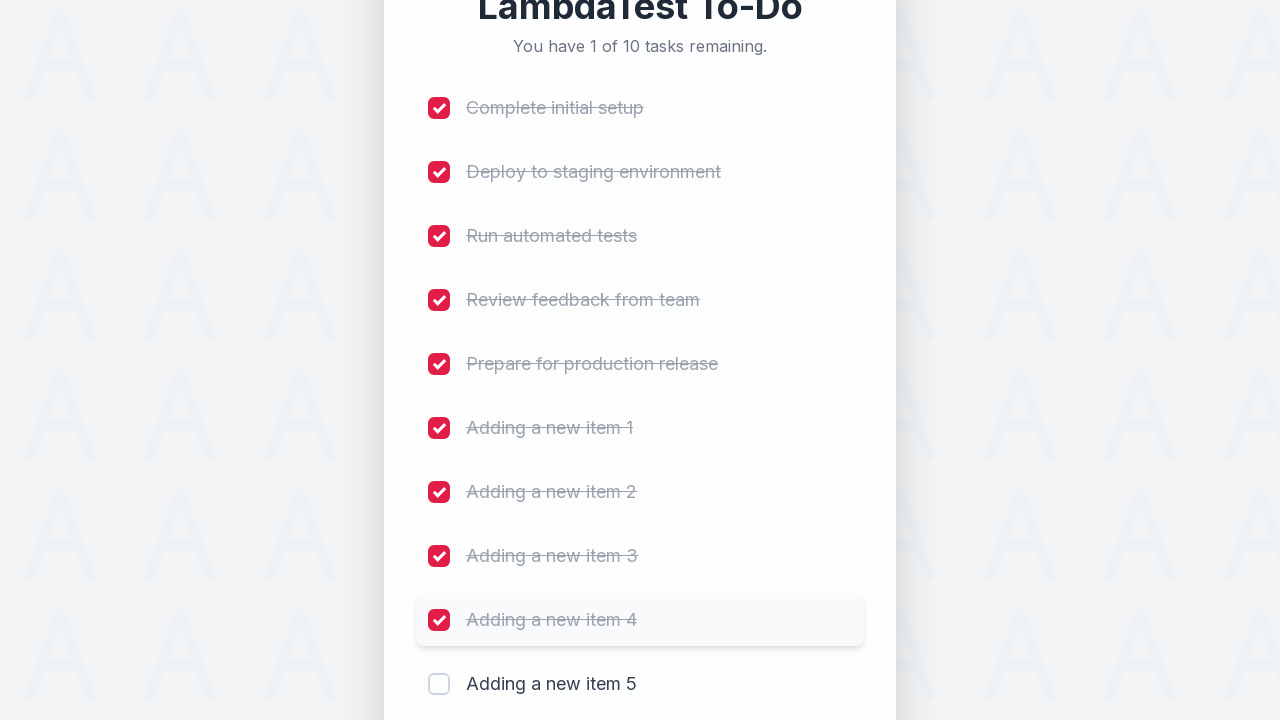

Waited for remaining count element to load
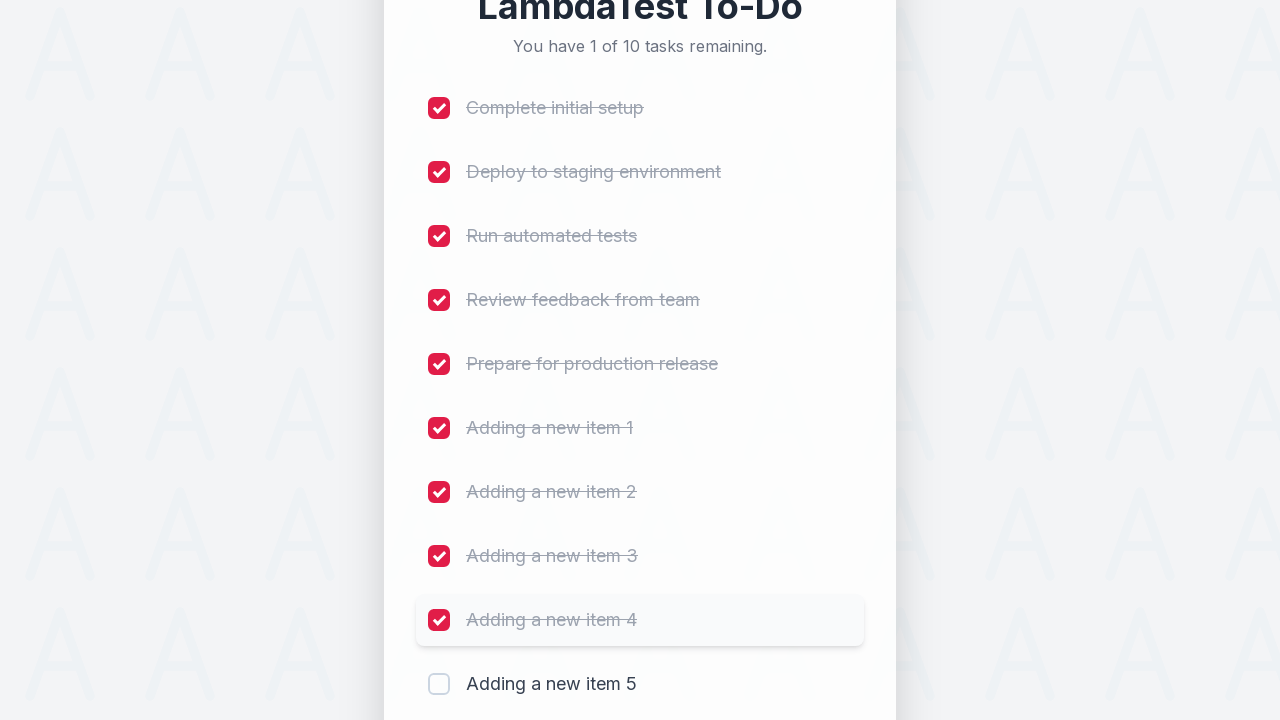

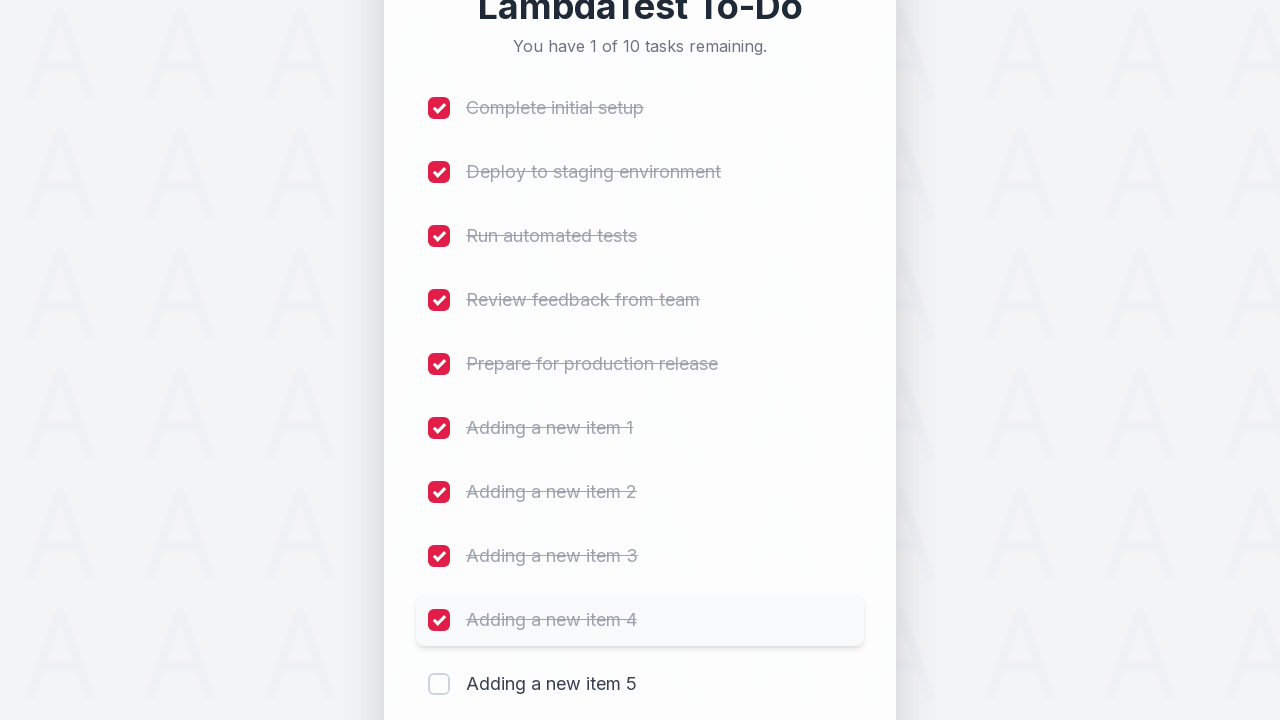